Tests the e-commerce checkout flow by adding all available products to the cart, then proceeding through checkout and placing an order.

Starting URL: https://rahulshettyacademy.com/seleniumPractise/#/

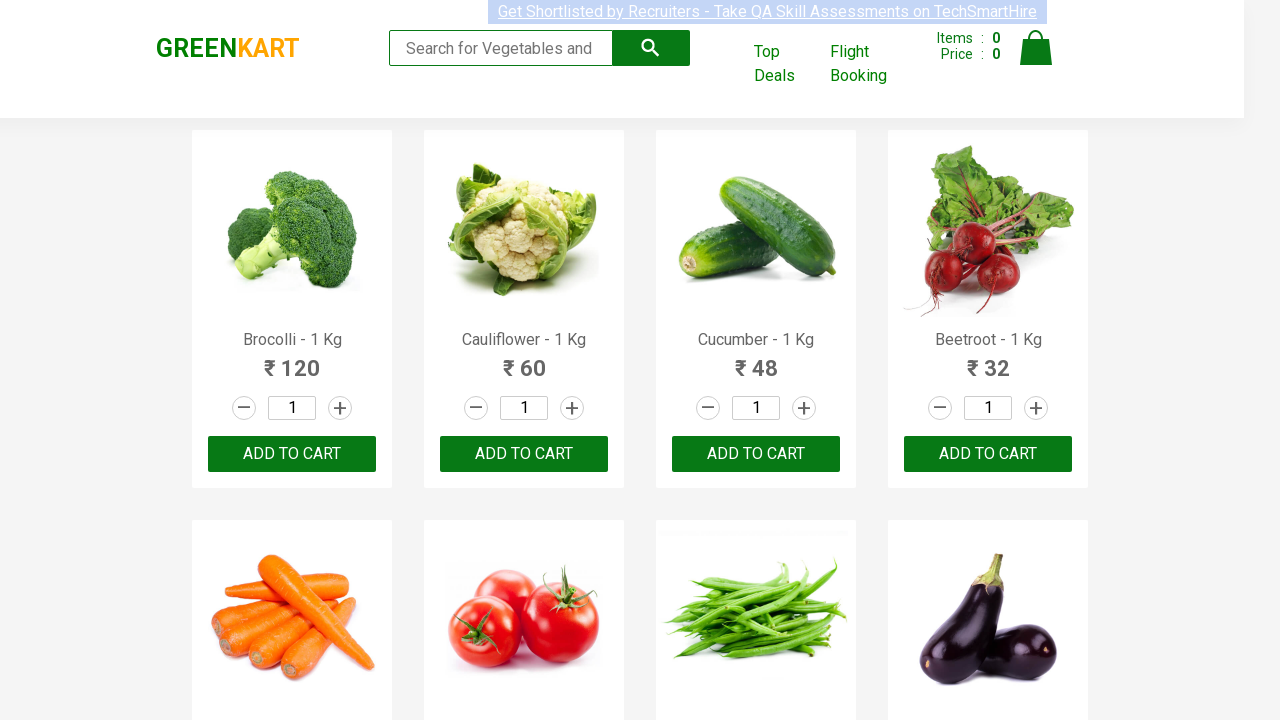

Products section loaded on the page
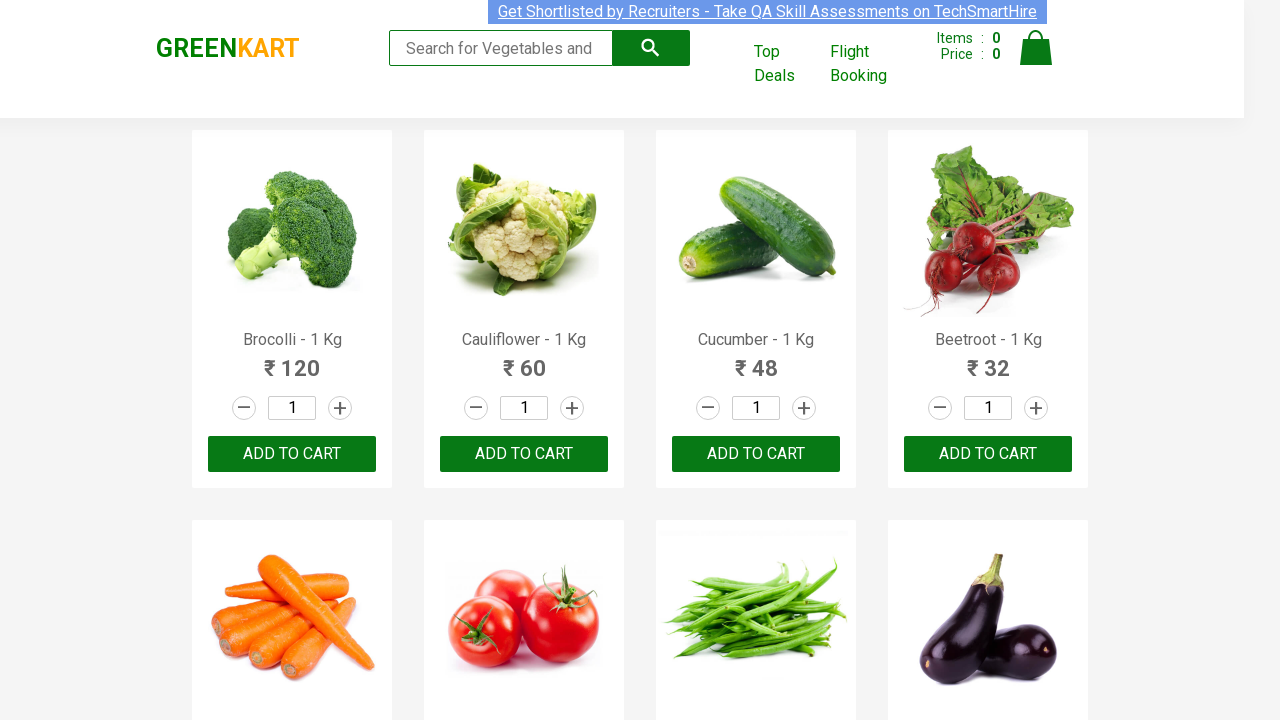

Located all available products
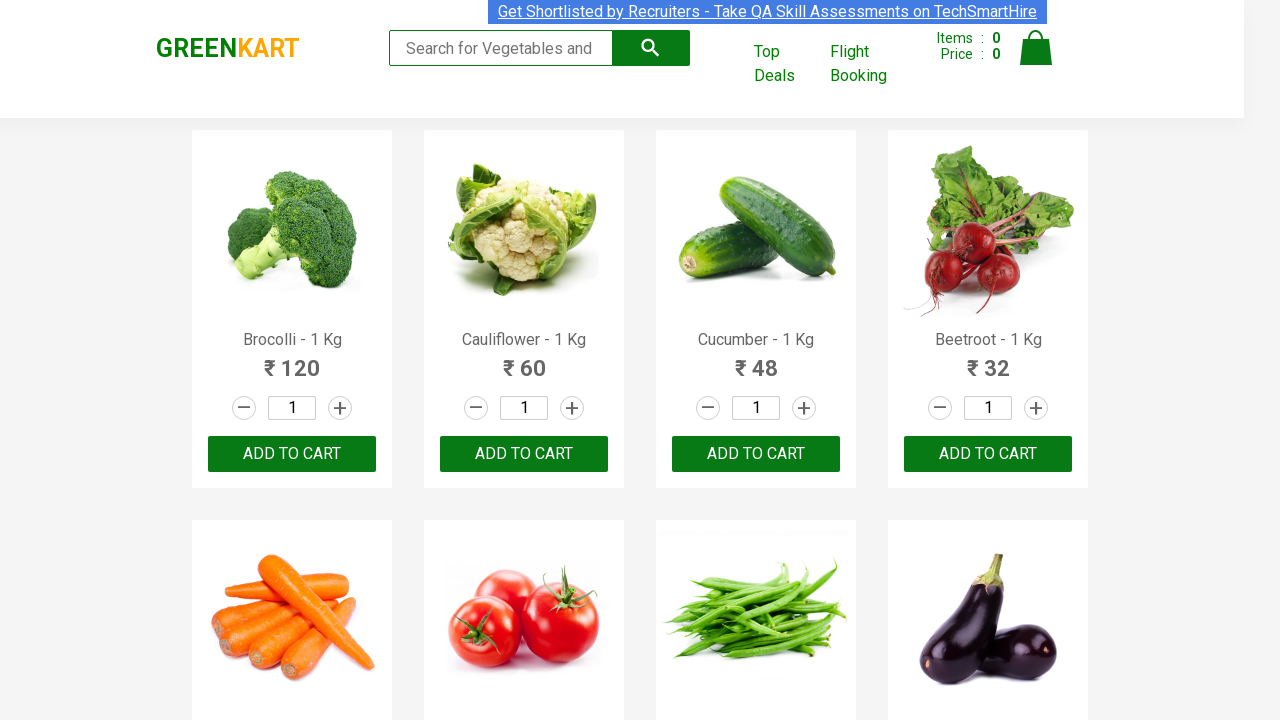

Found 30 products available
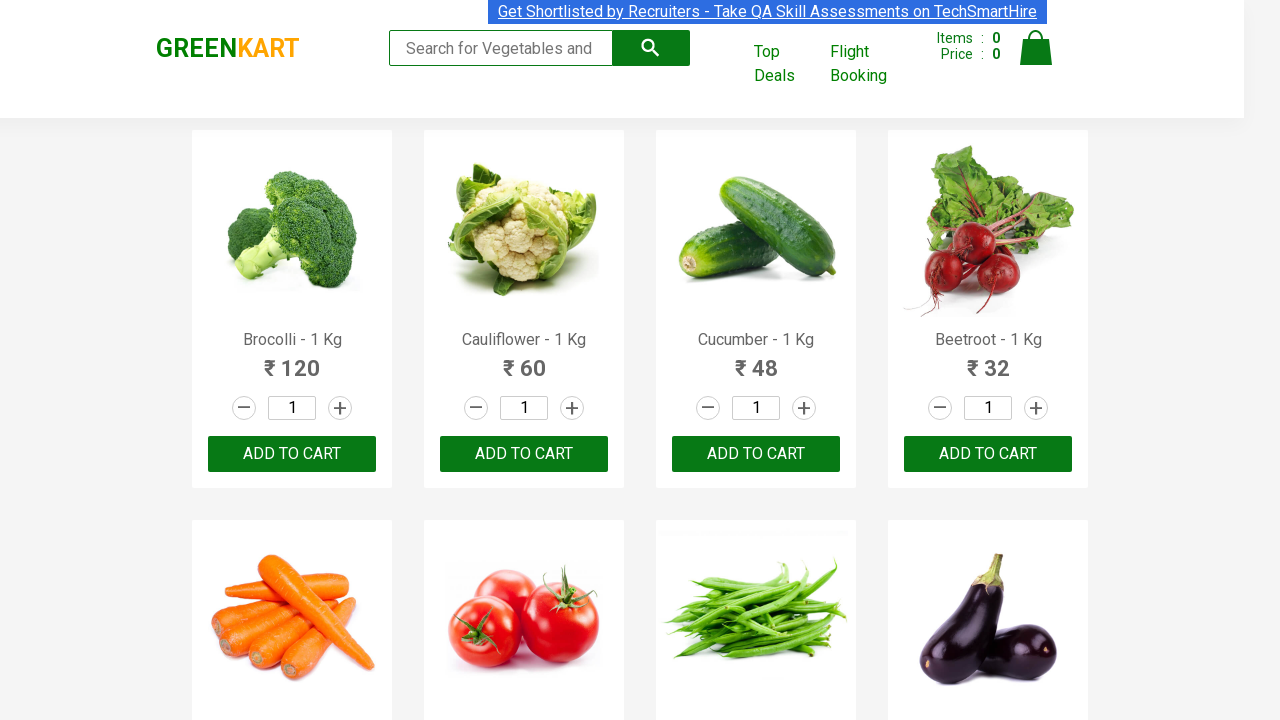

Added product 1 to cart at (292, 454) on .products .product >> nth=0 >> button
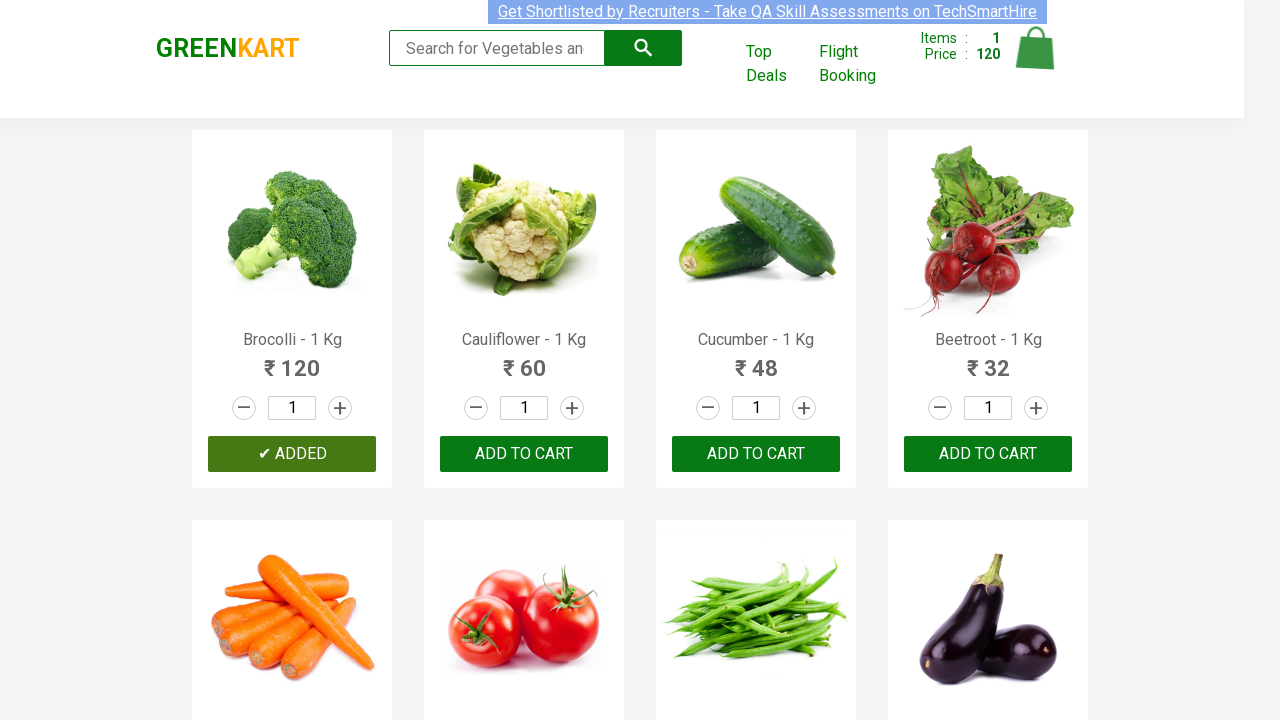

Added product 2 to cart at (524, 454) on .products .product >> nth=1 >> button
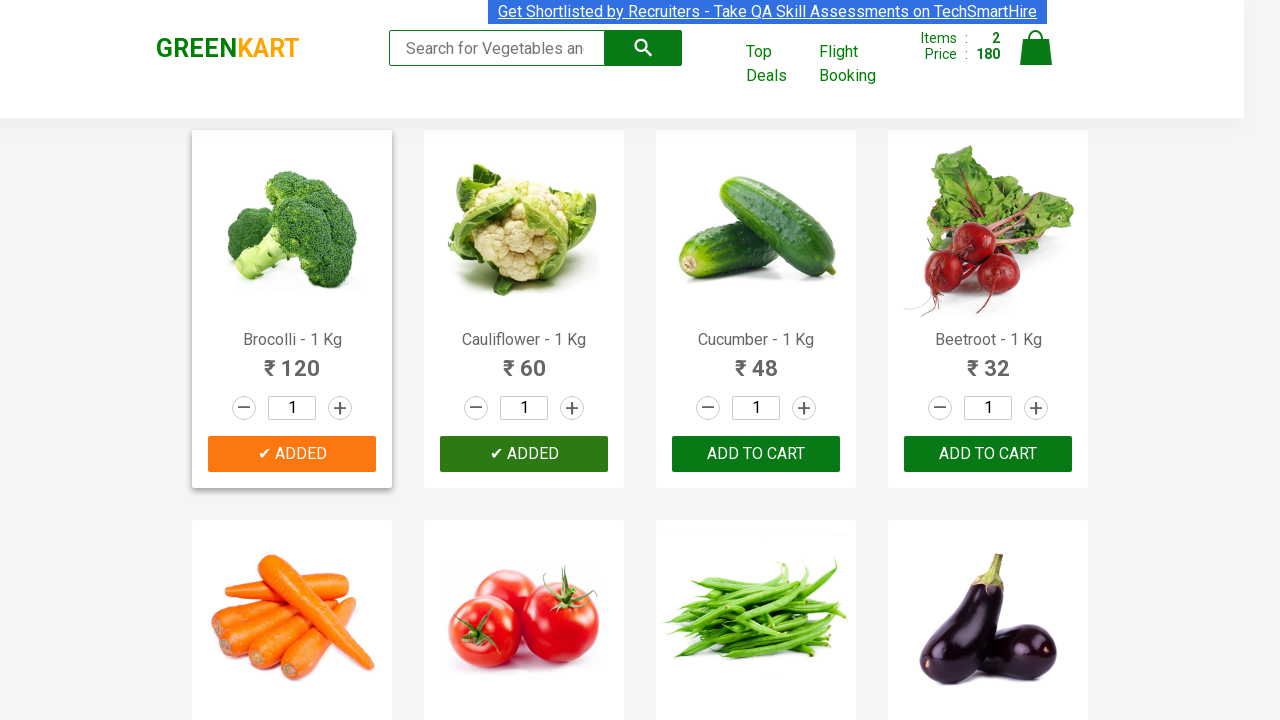

Added product 3 to cart at (756, 454) on .products .product >> nth=2 >> button
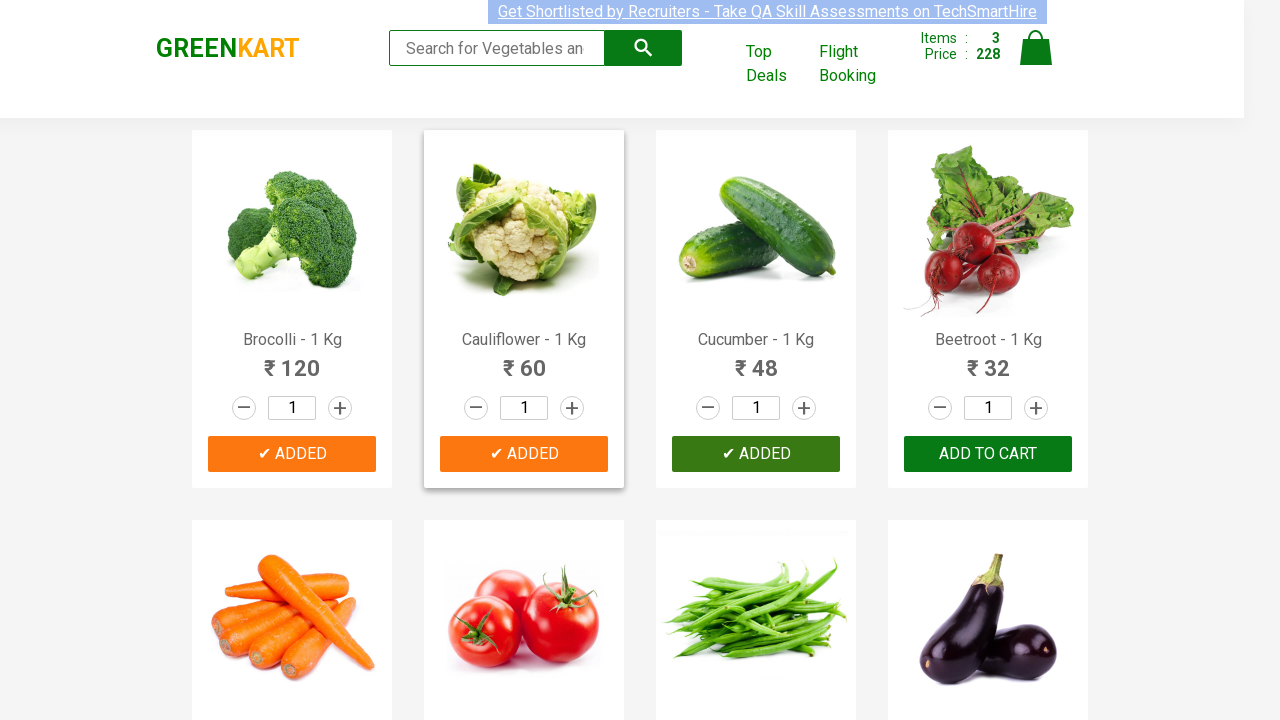

Added product 4 to cart at (988, 454) on .products .product >> nth=3 >> button
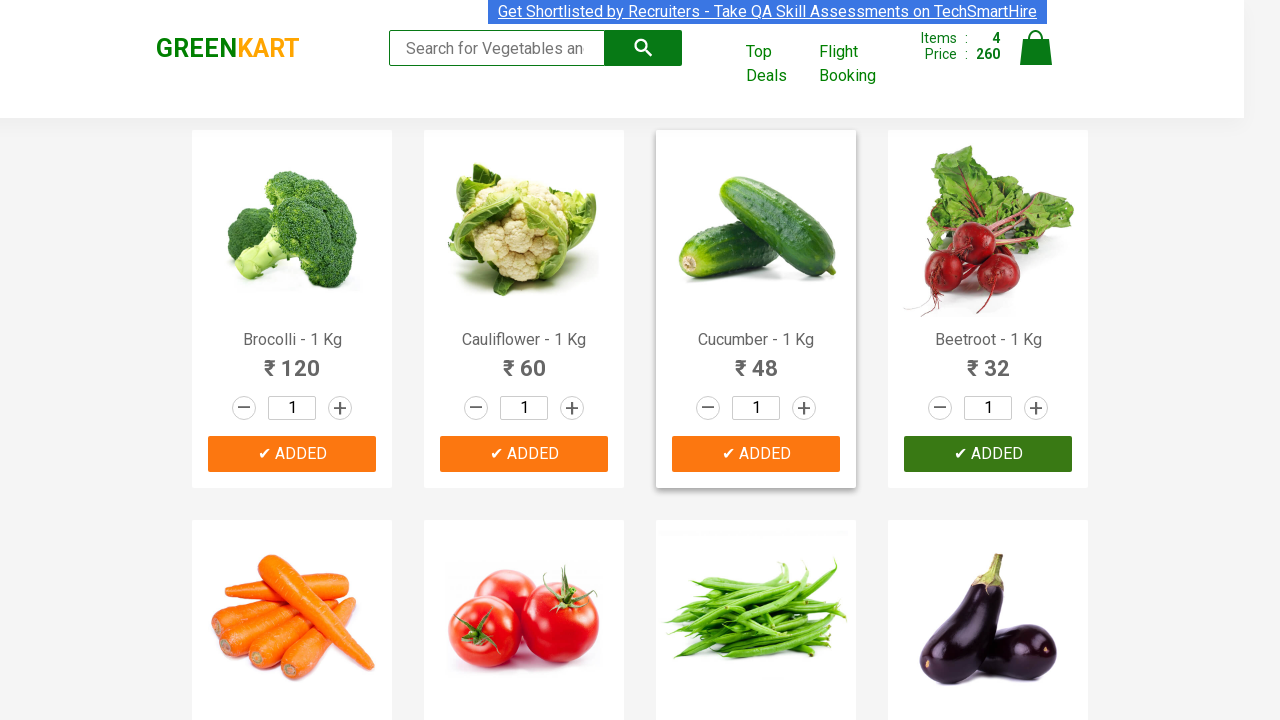

Added product 5 to cart at (292, 360) on .products .product >> nth=4 >> button
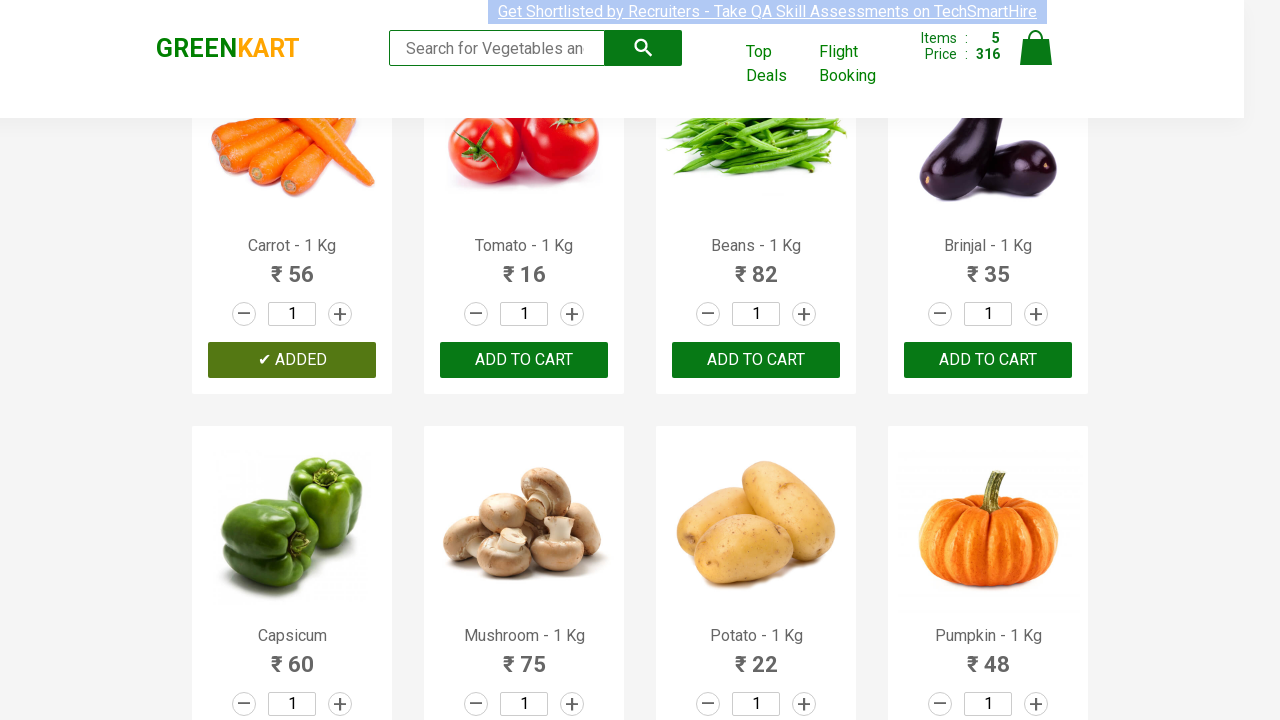

Added product 6 to cart at (524, 360) on .products .product >> nth=5 >> button
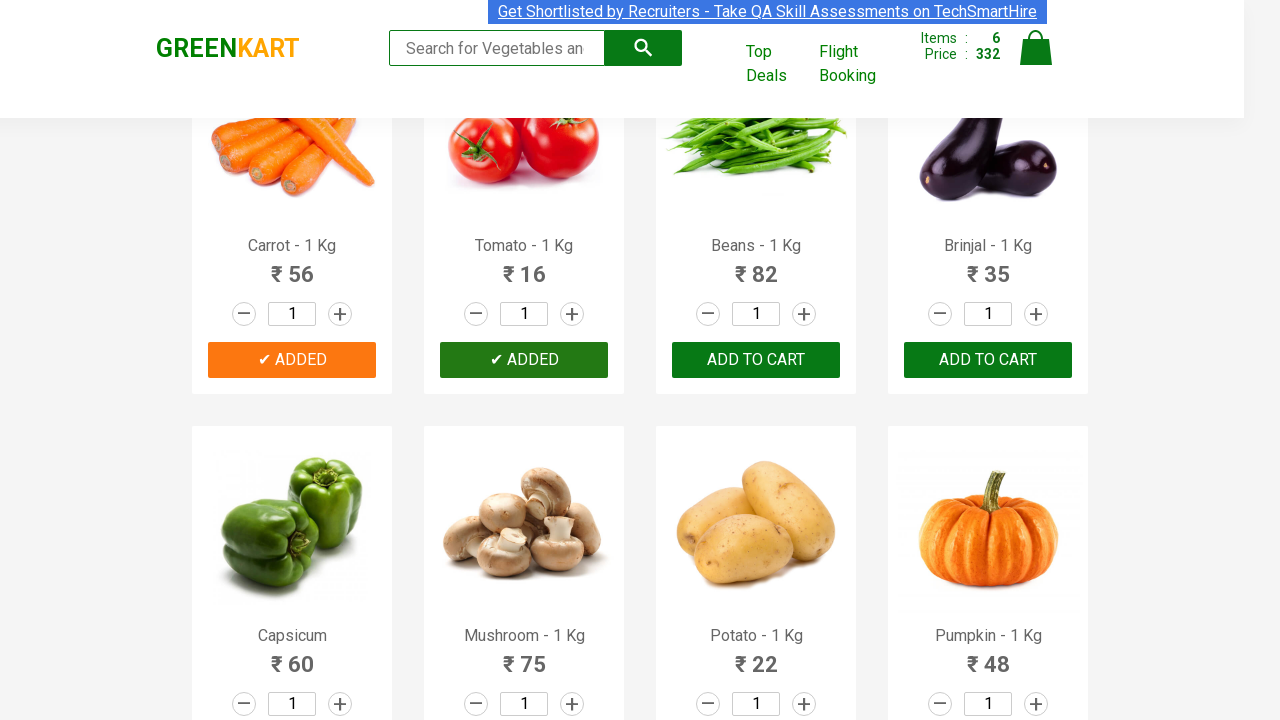

Added product 7 to cart at (756, 360) on .products .product >> nth=6 >> button
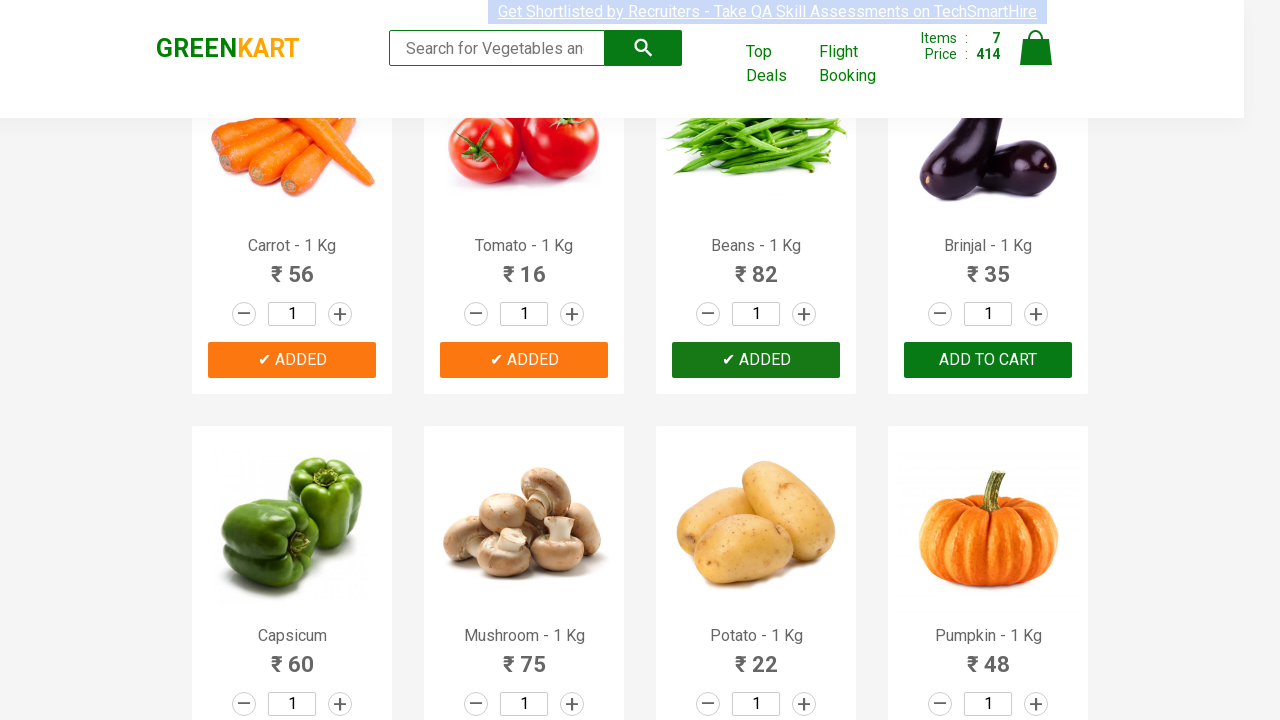

Added product 8 to cart at (988, 360) on .products .product >> nth=7 >> button
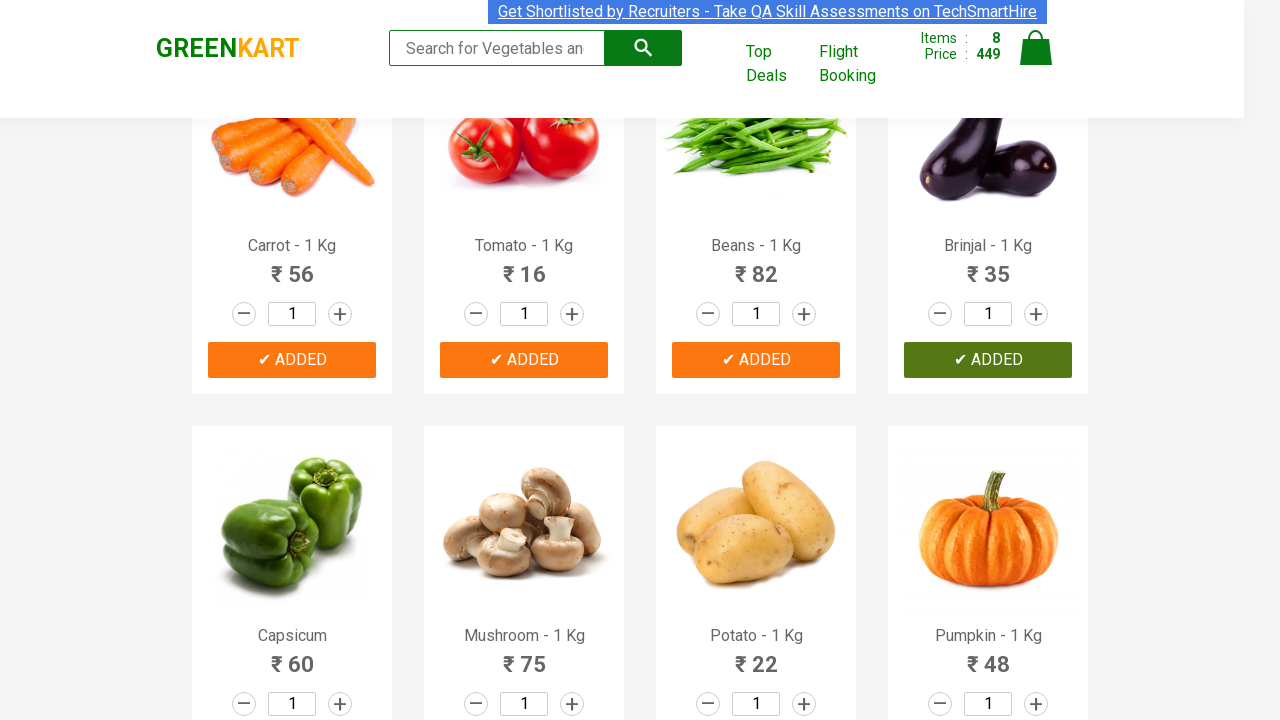

Added product 9 to cart at (292, 360) on .products .product >> nth=8 >> button
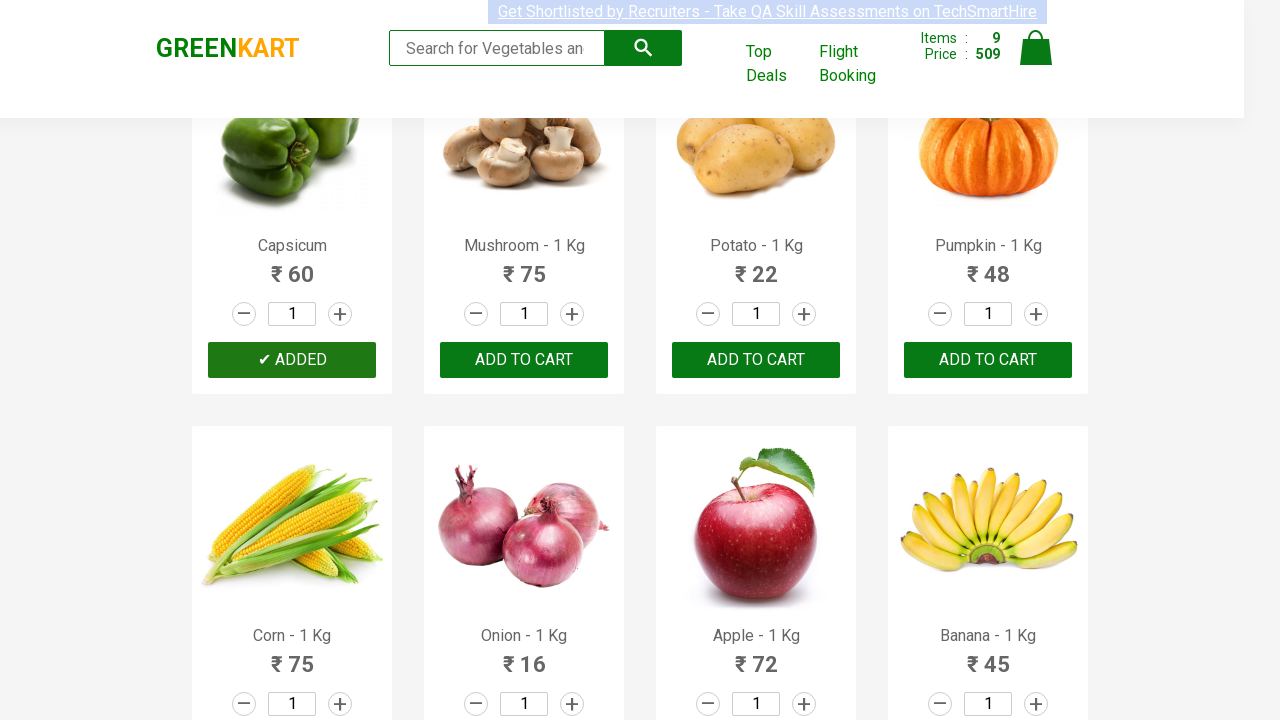

Added product 10 to cart at (524, 360) on .products .product >> nth=9 >> button
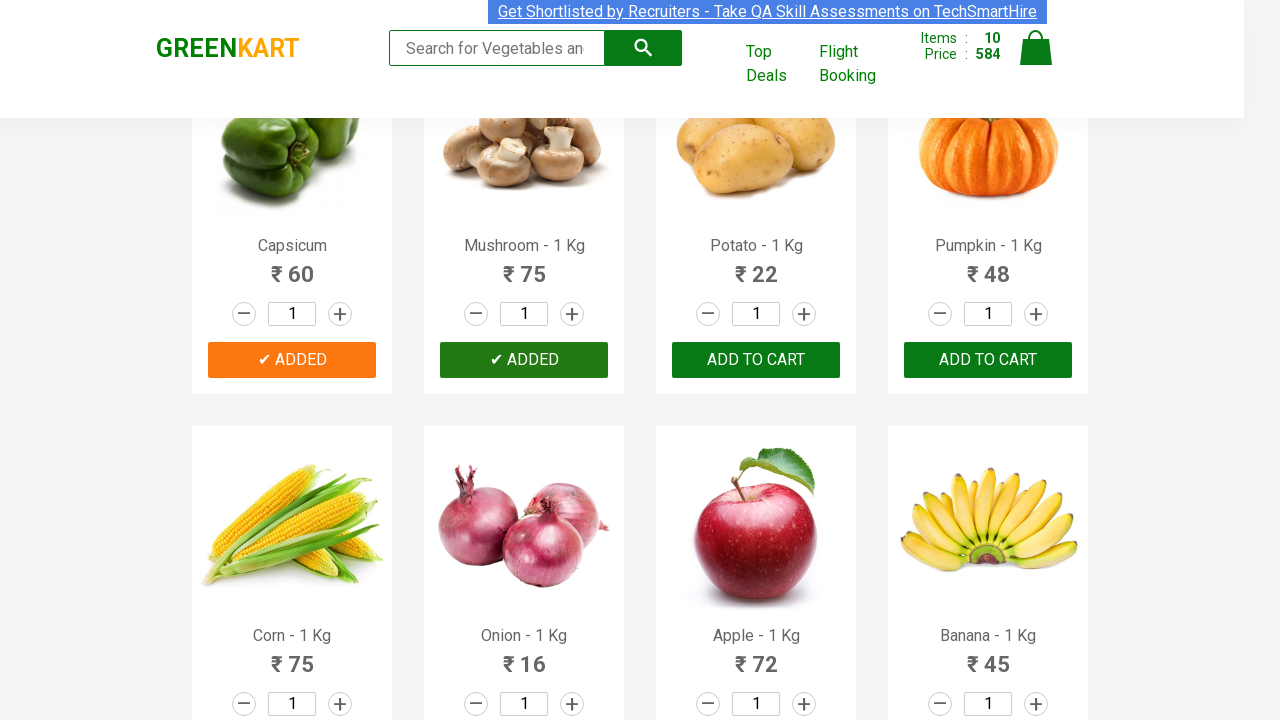

Added product 11 to cart at (756, 360) on .products .product >> nth=10 >> button
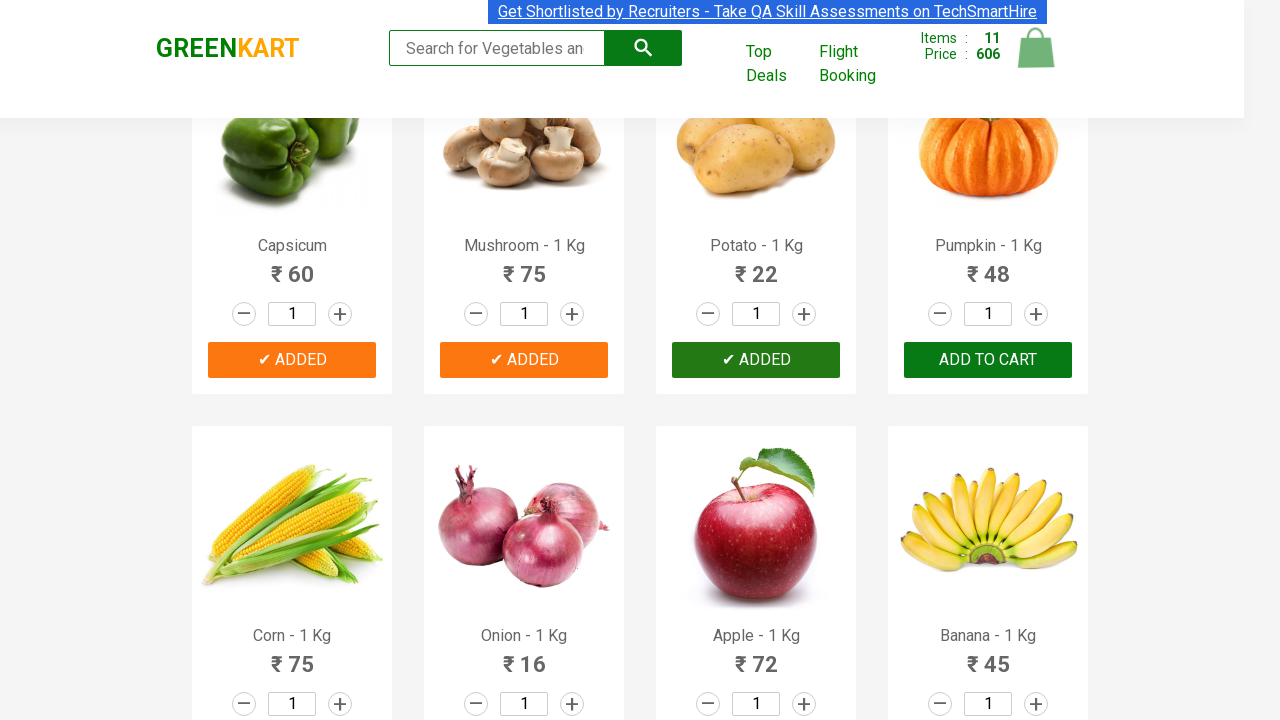

Added product 12 to cart at (988, 360) on .products .product >> nth=11 >> button
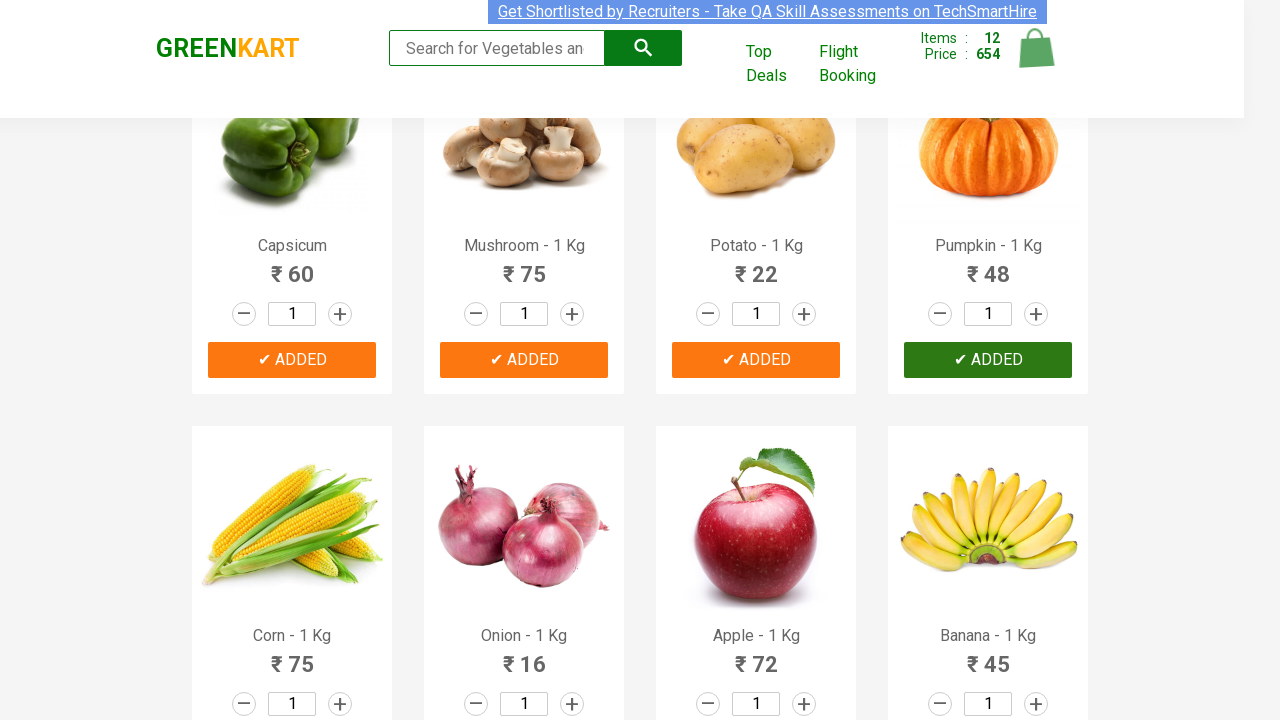

Added product 13 to cart at (292, 360) on .products .product >> nth=12 >> button
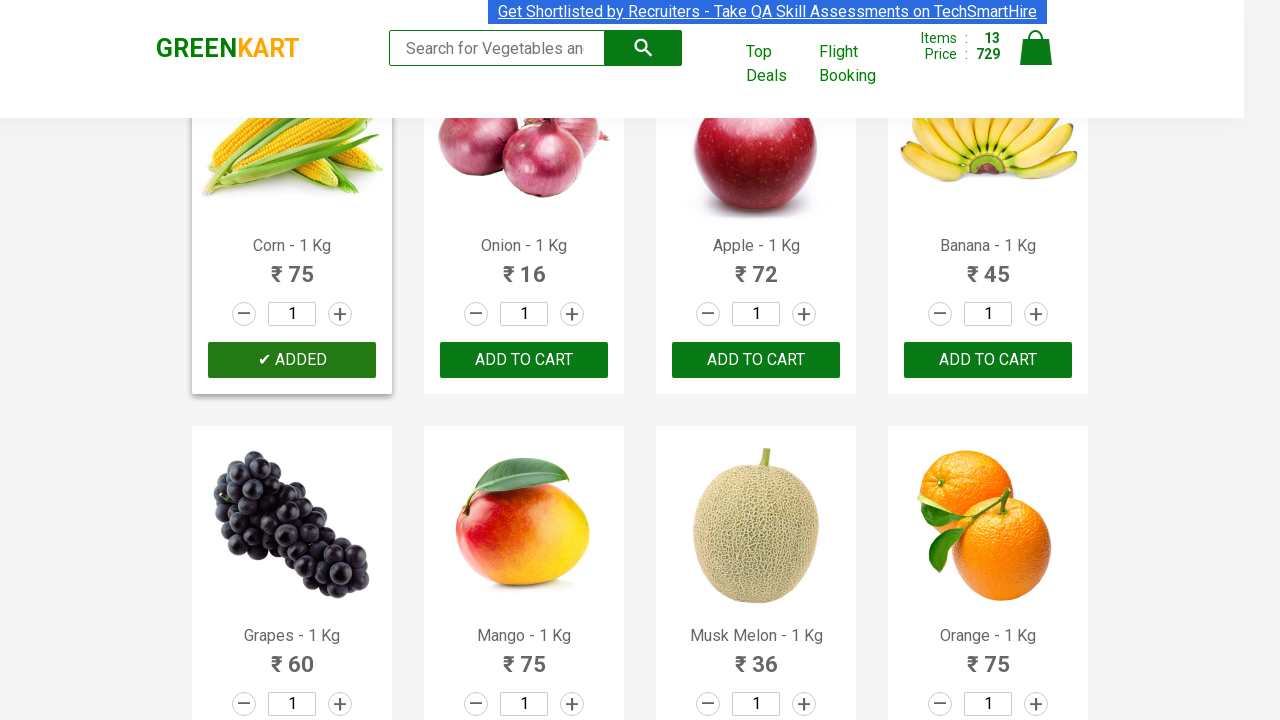

Added product 14 to cart at (524, 360) on .products .product >> nth=13 >> button
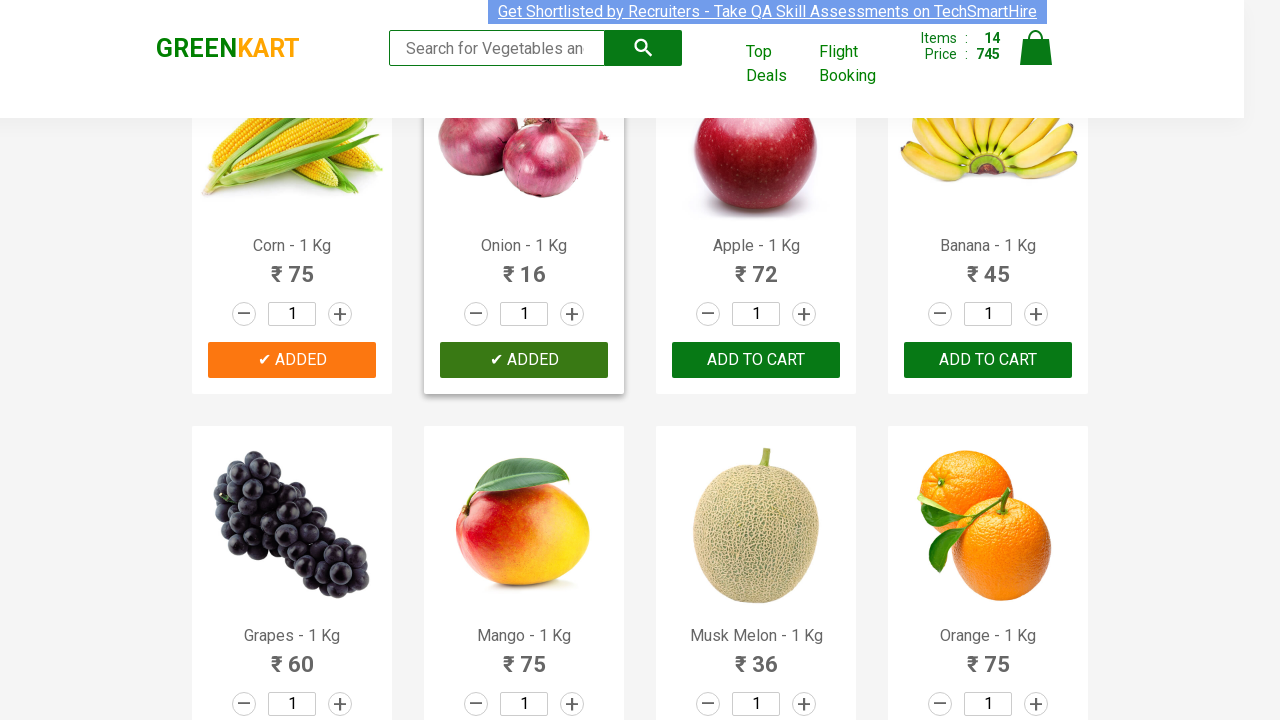

Added product 15 to cart at (756, 360) on .products .product >> nth=14 >> button
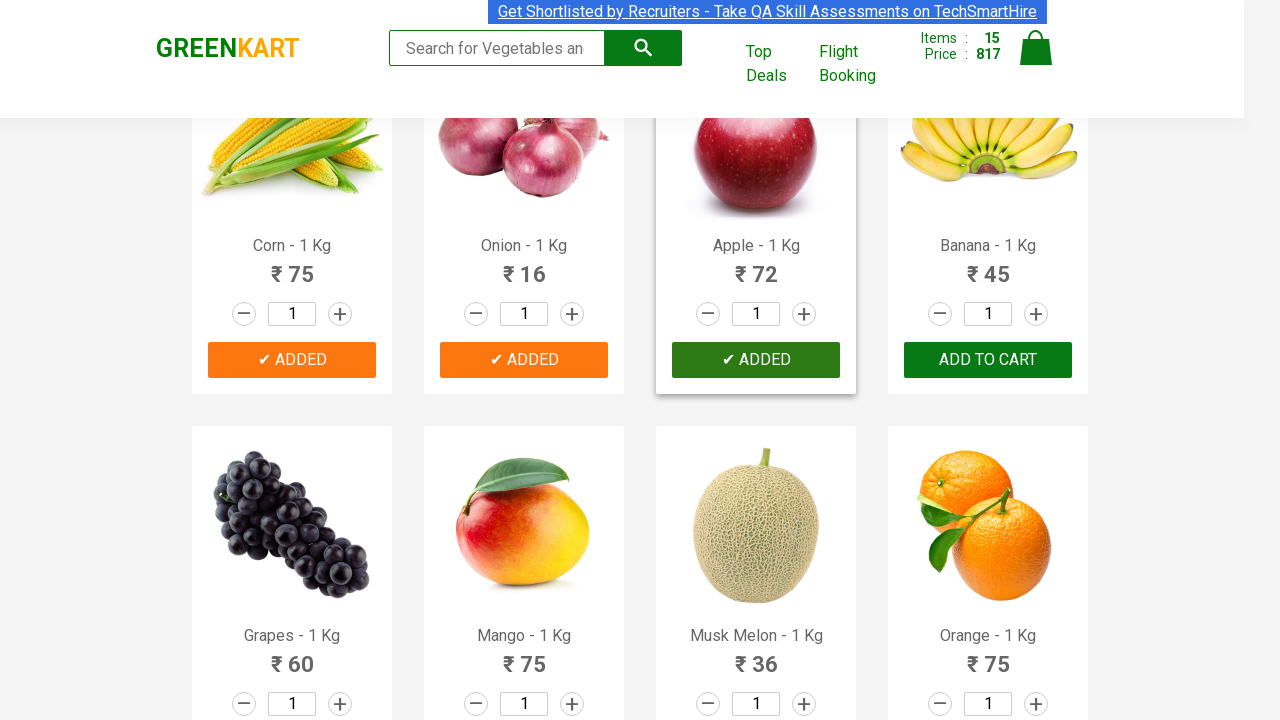

Added product 16 to cart at (988, 360) on .products .product >> nth=15 >> button
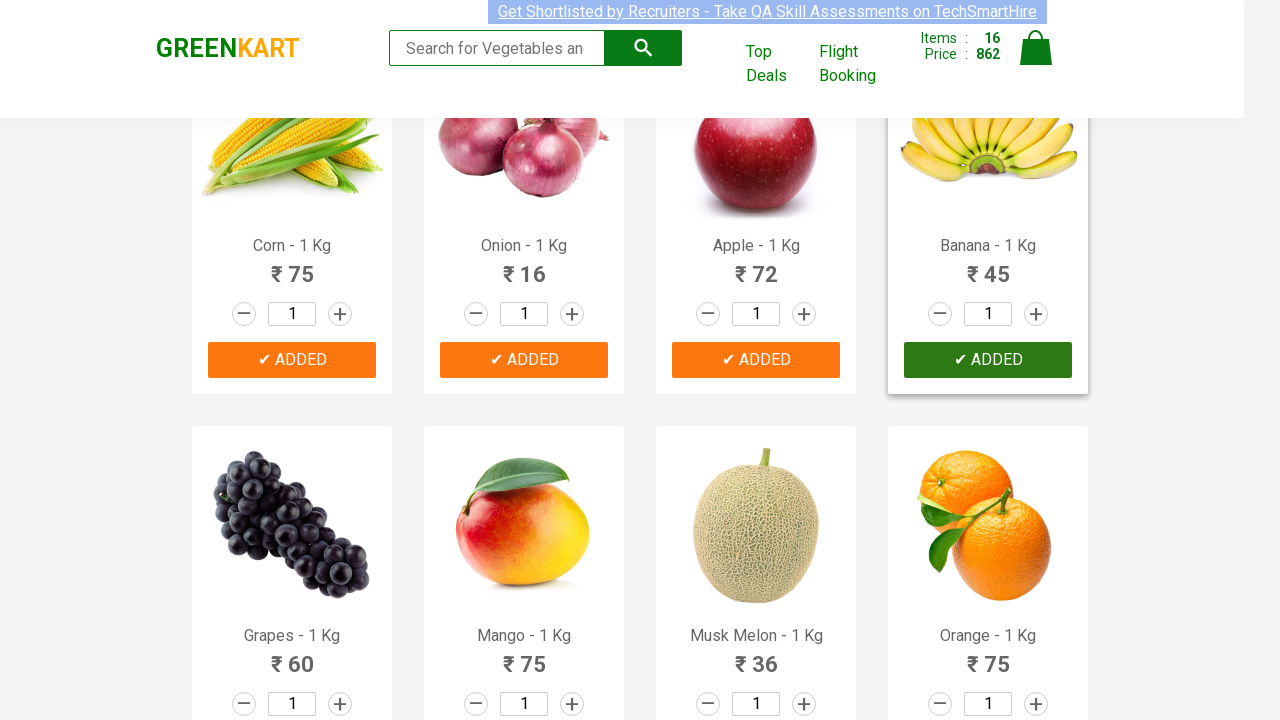

Added product 17 to cart at (292, 360) on .products .product >> nth=16 >> button
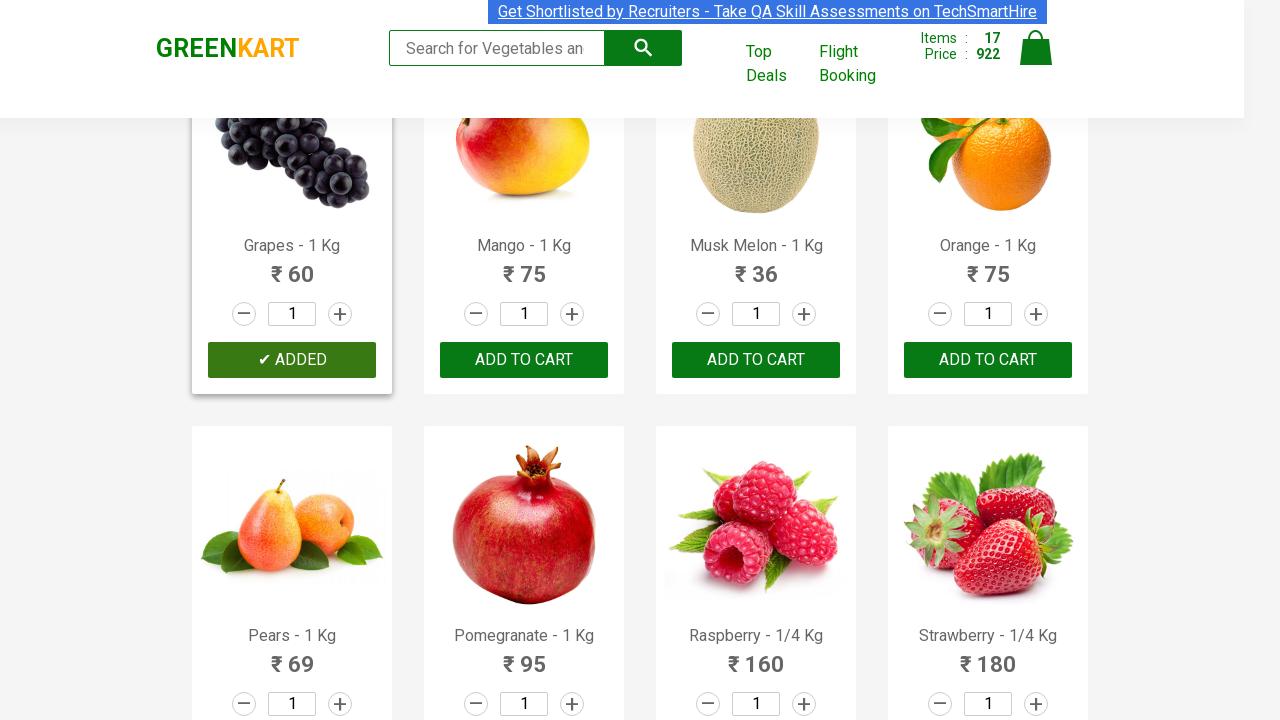

Added product 18 to cart at (524, 360) on .products .product >> nth=17 >> button
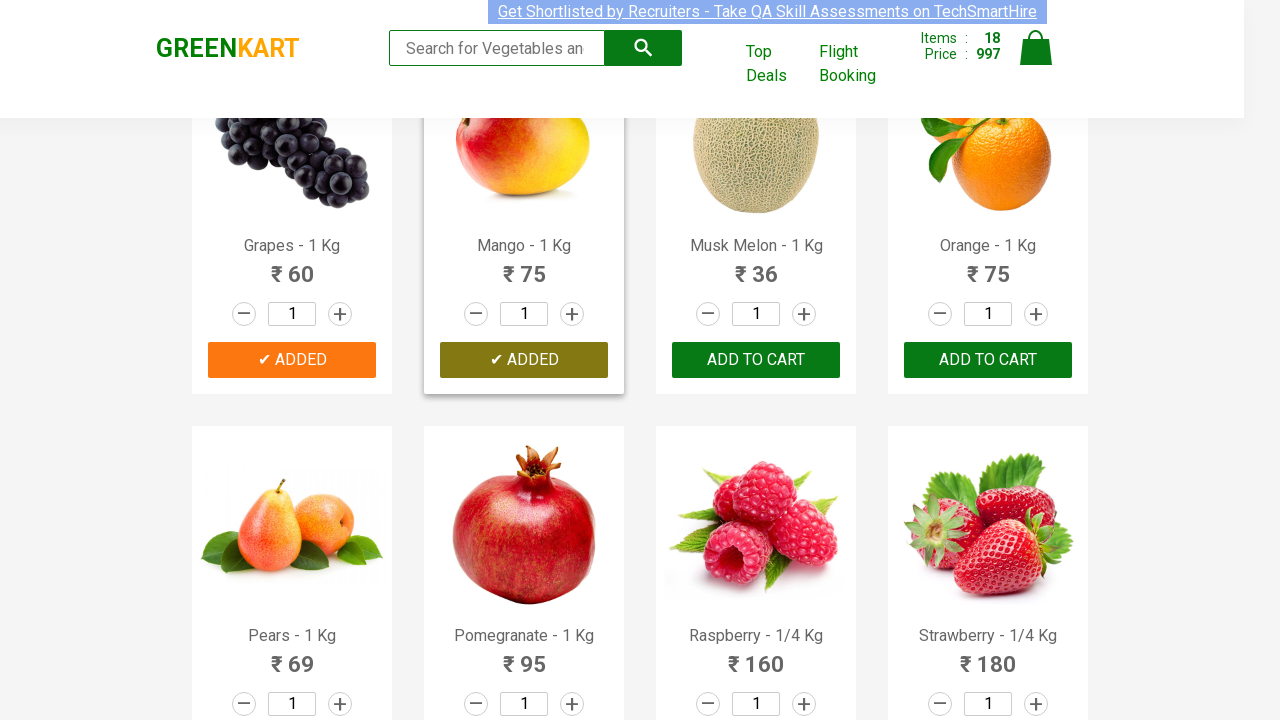

Added product 19 to cart at (756, 360) on .products .product >> nth=18 >> button
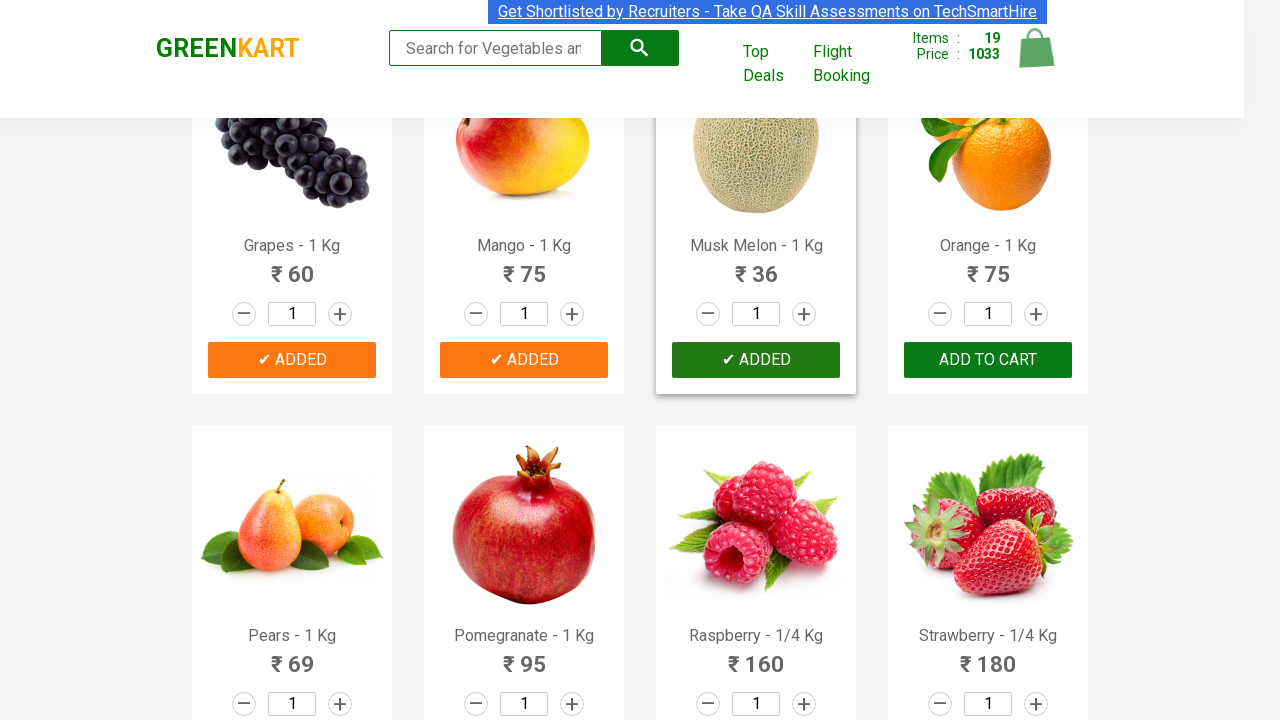

Added product 20 to cart at (988, 360) on .products .product >> nth=19 >> button
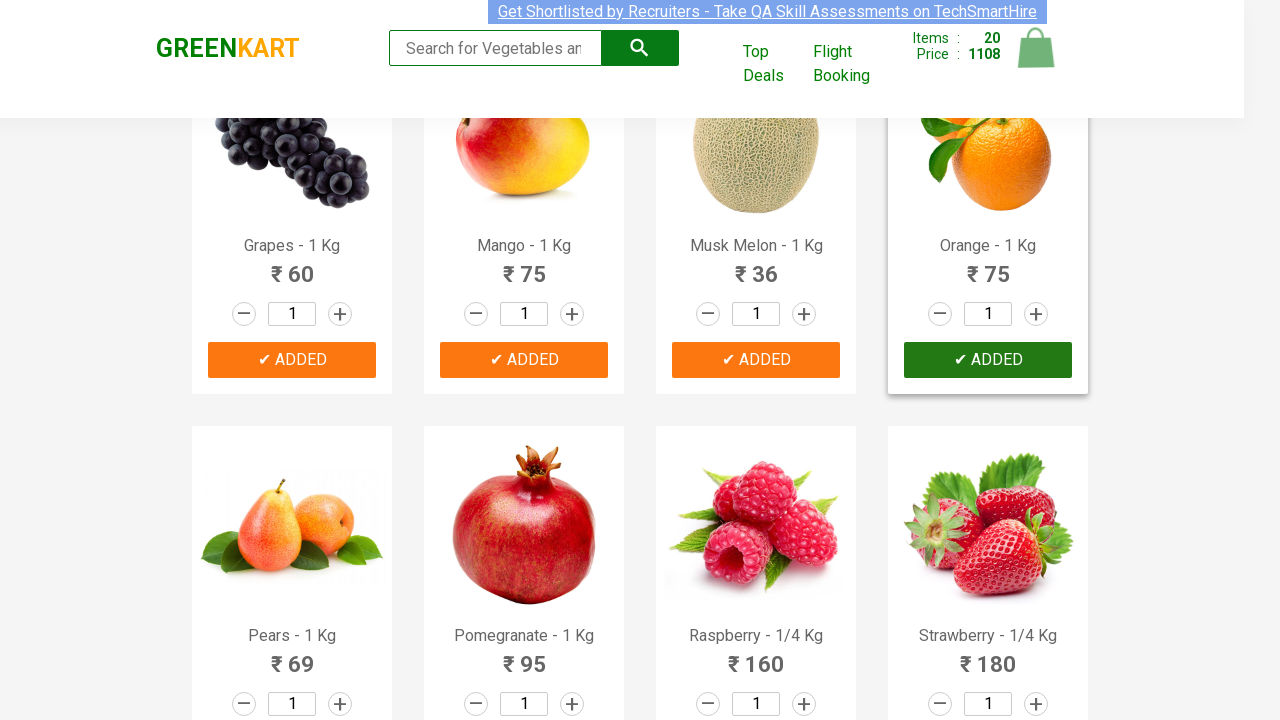

Added product 21 to cart at (292, 360) on .products .product >> nth=20 >> button
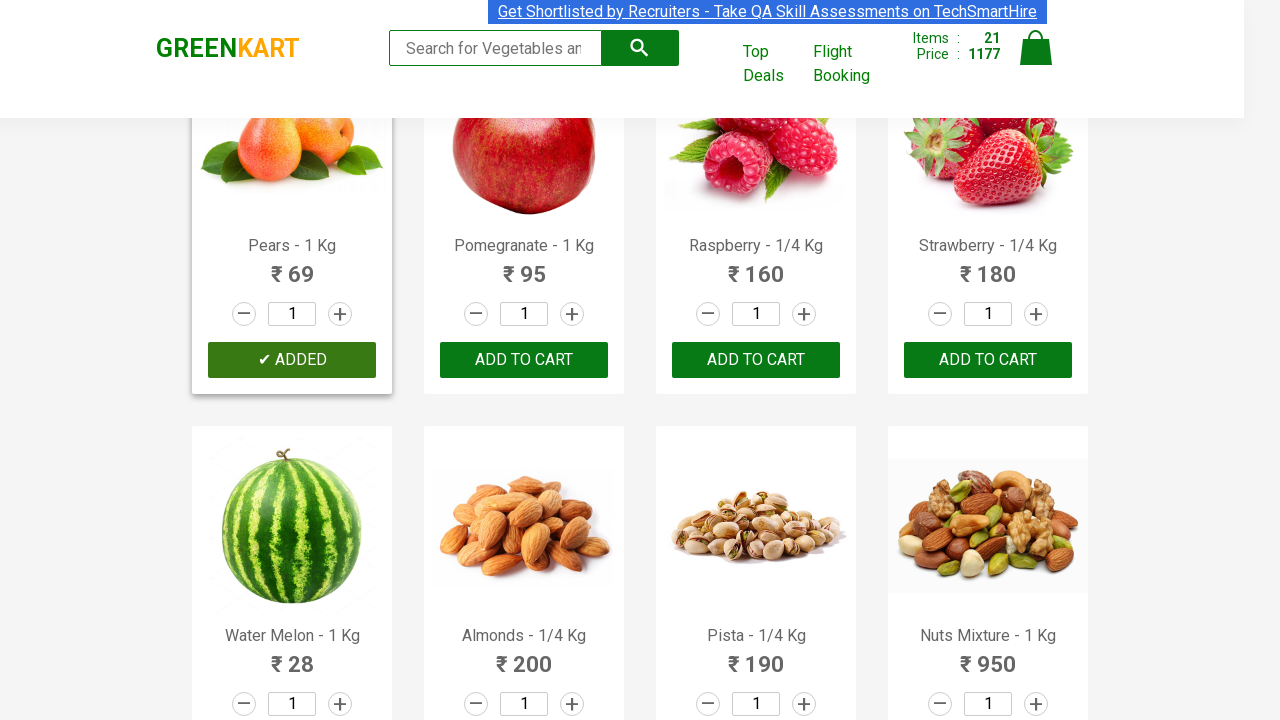

Added product 22 to cart at (524, 360) on .products .product >> nth=21 >> button
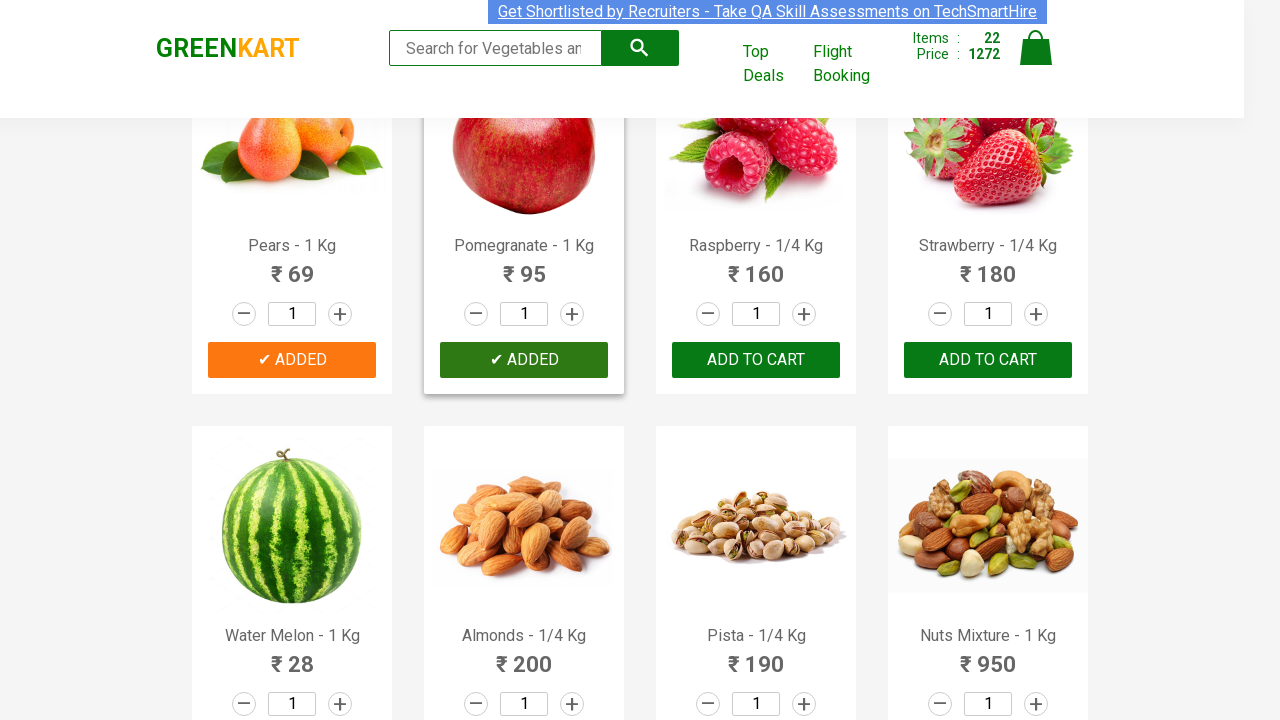

Added product 23 to cart at (756, 360) on .products .product >> nth=22 >> button
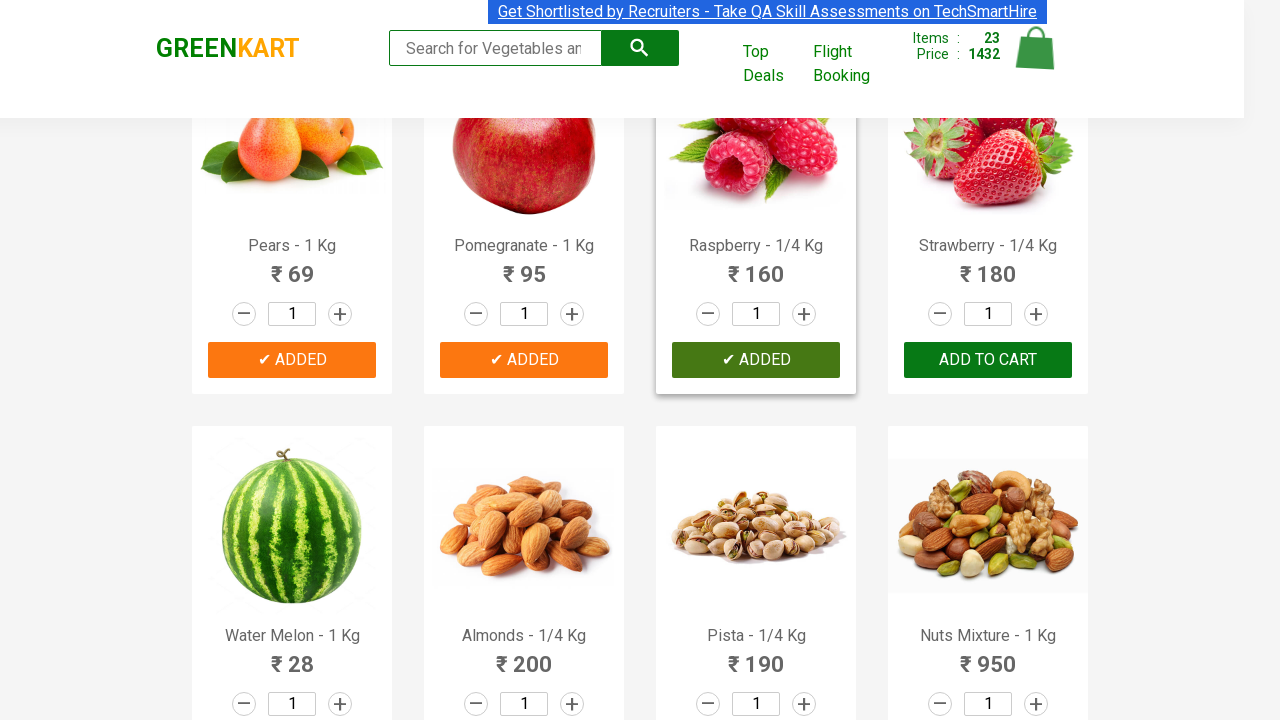

Added product 24 to cart at (988, 360) on .products .product >> nth=23 >> button
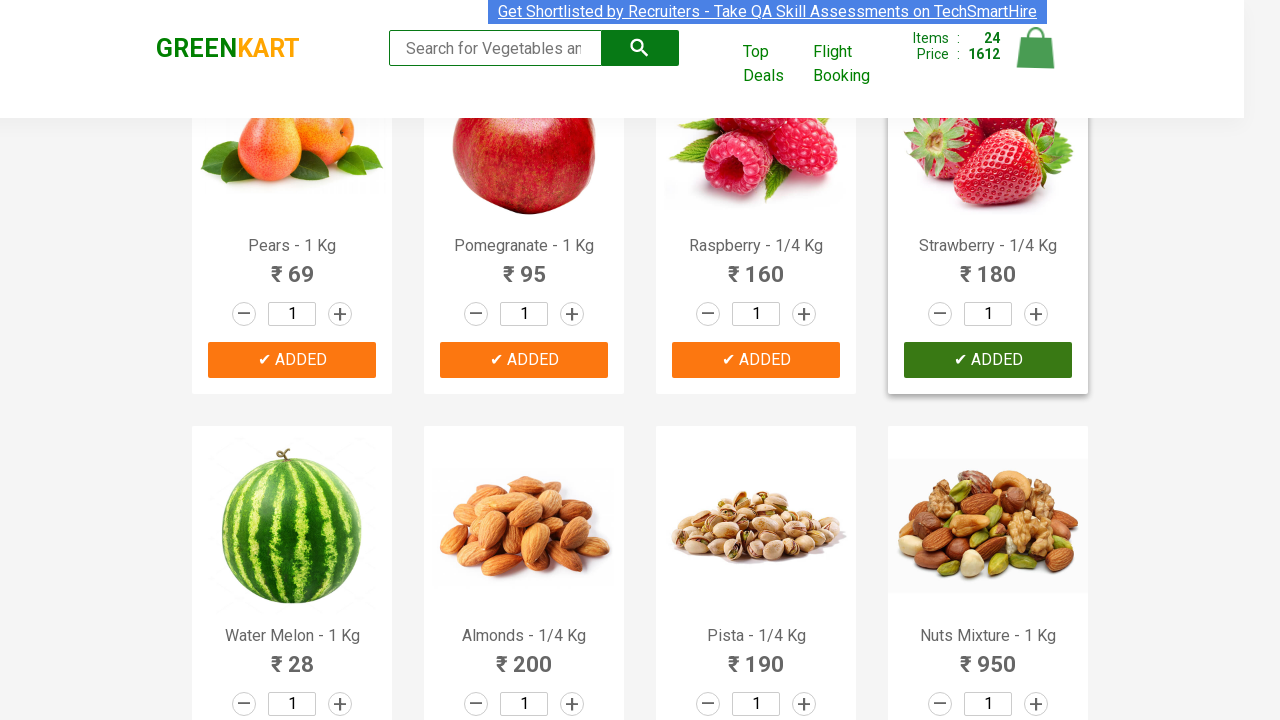

Added product 25 to cart at (292, 360) on .products .product >> nth=24 >> button
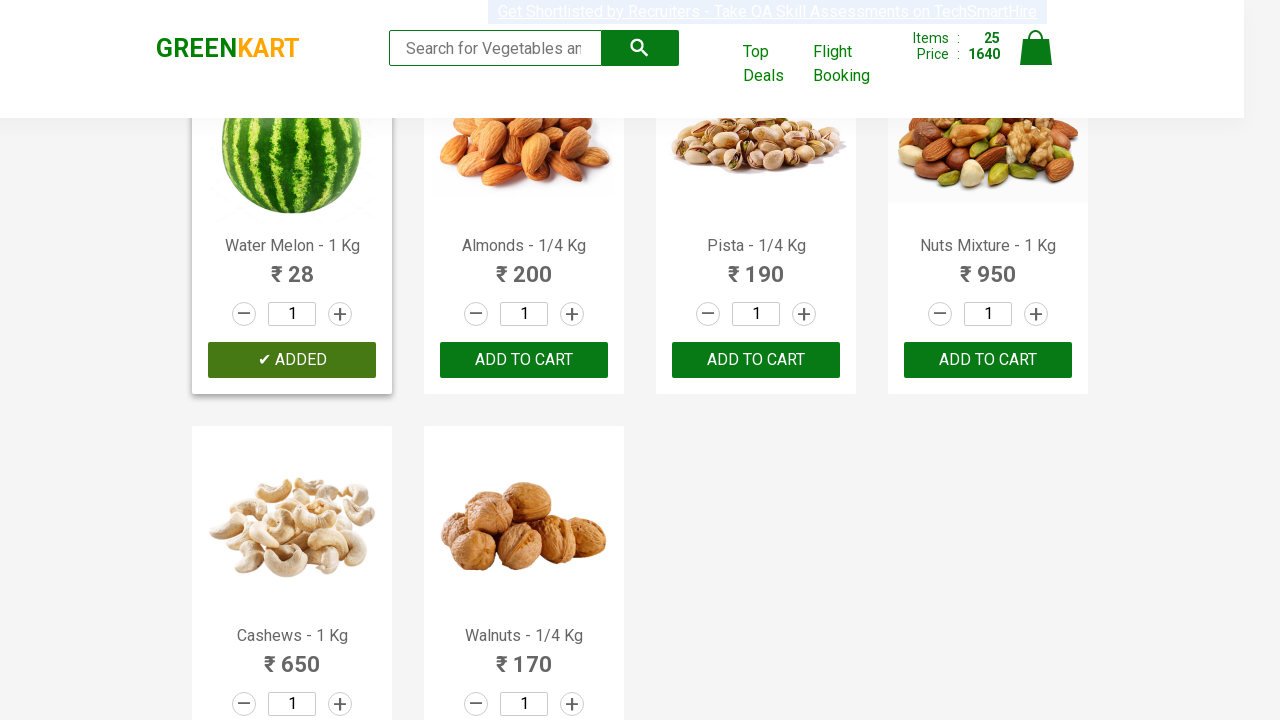

Added product 26 to cart at (524, 360) on .products .product >> nth=25 >> button
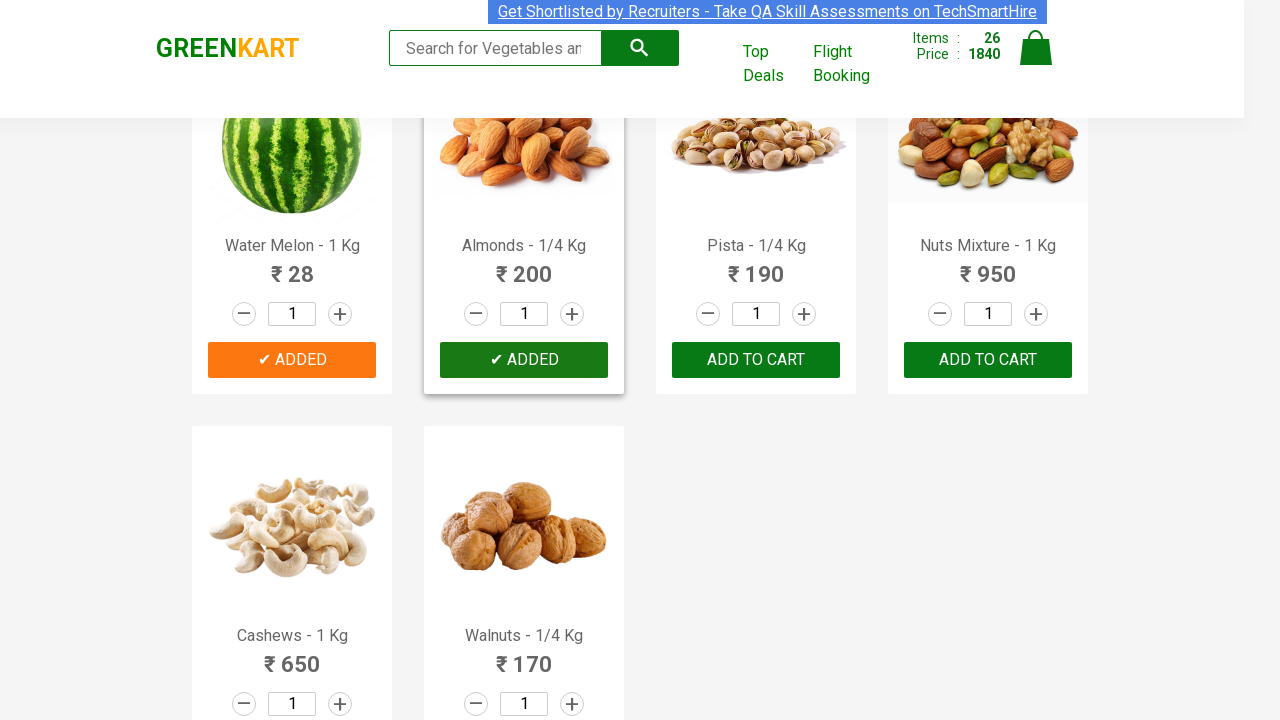

Added product 27 to cart at (756, 360) on .products .product >> nth=26 >> button
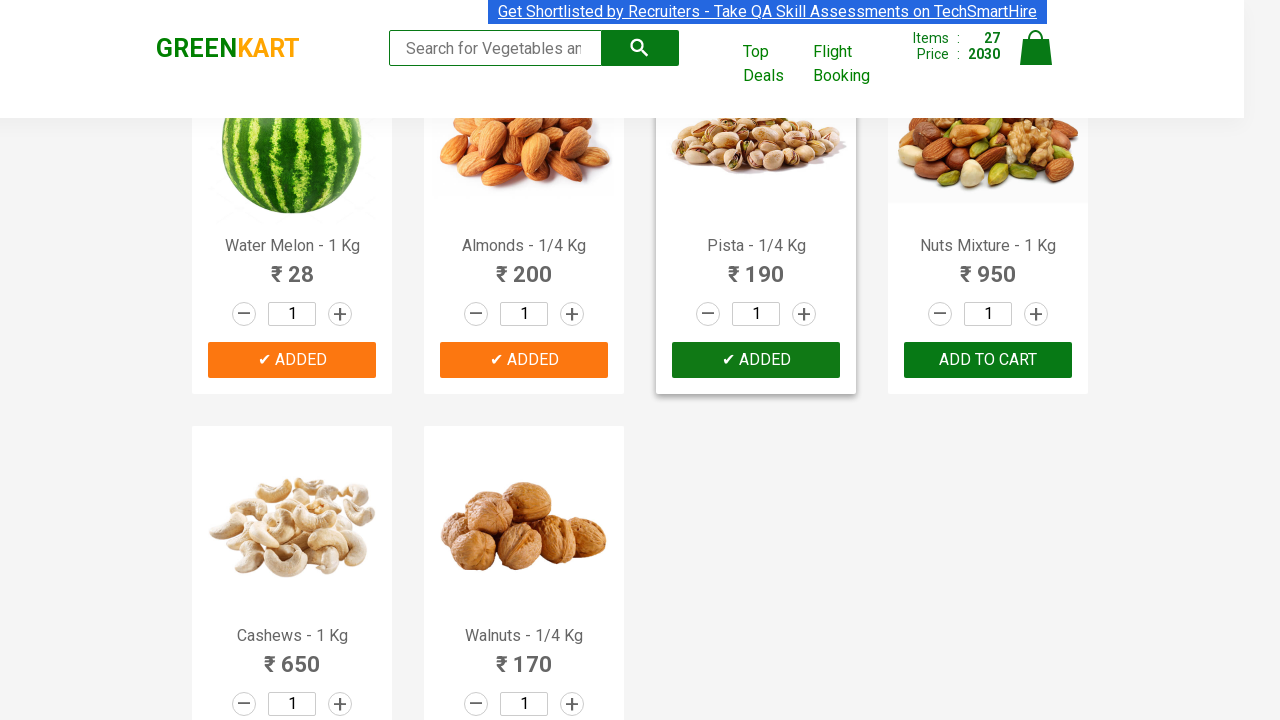

Added product 28 to cart at (988, 360) on .products .product >> nth=27 >> button
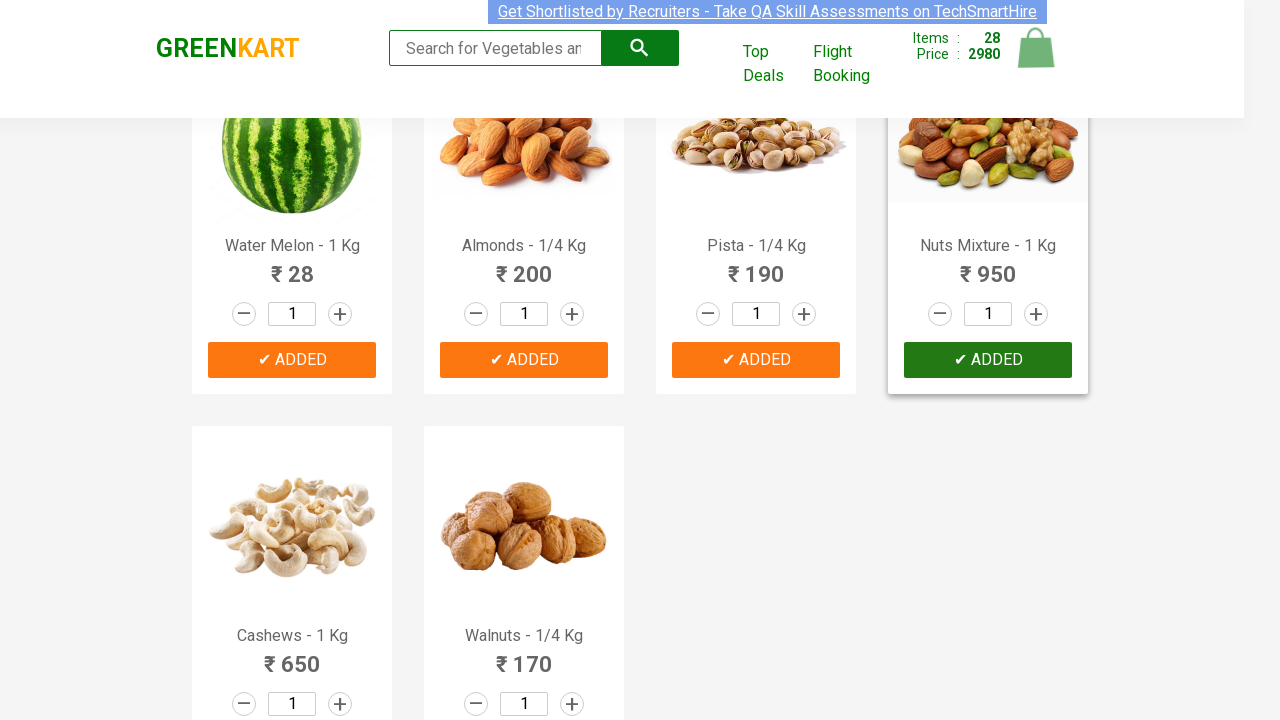

Added product 29 to cart at (292, 569) on .products .product >> nth=28 >> button
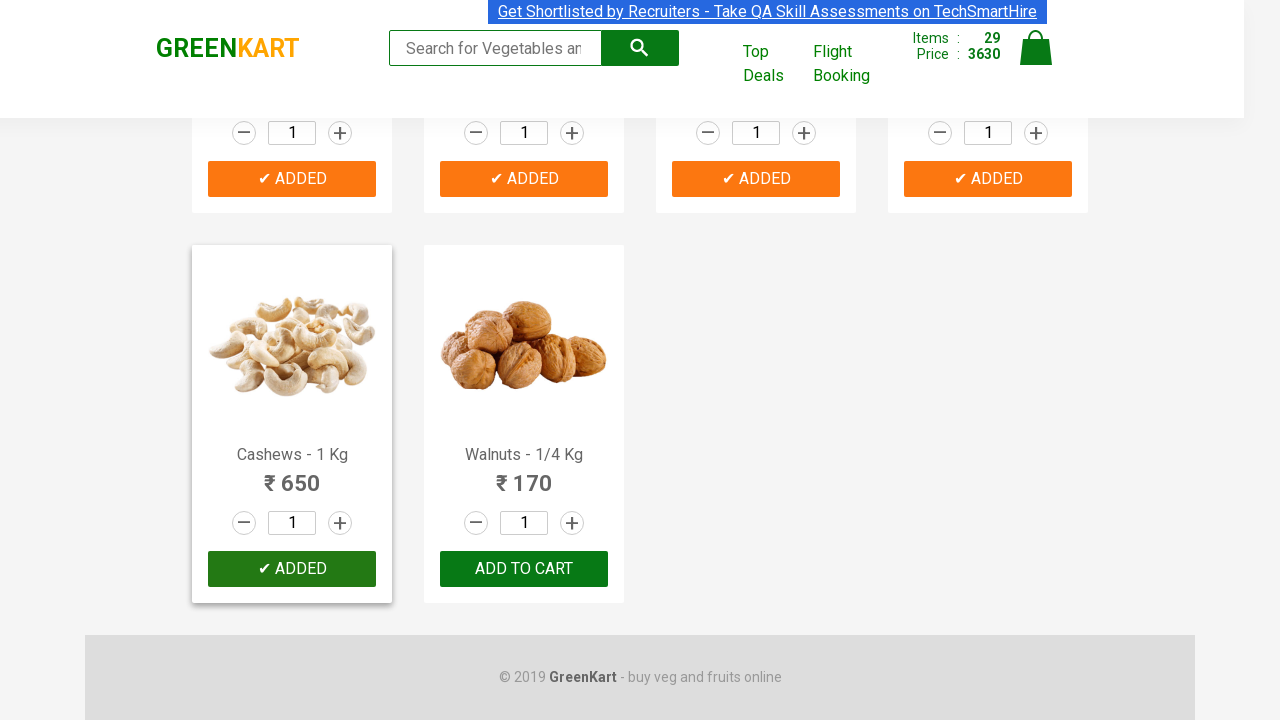

Added product 30 to cart at (524, 569) on .products .product >> nth=29 >> button
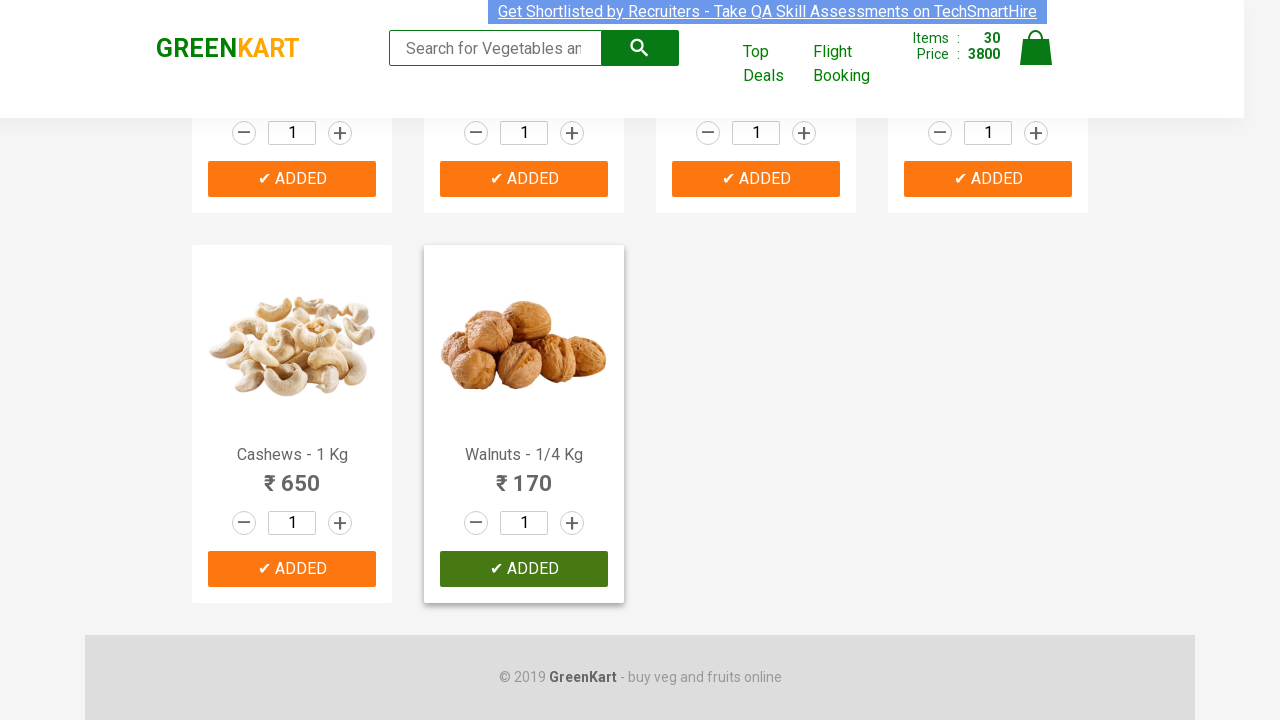

Clicked cart icon to view cart at (1036, 48) on .cart-icon > img
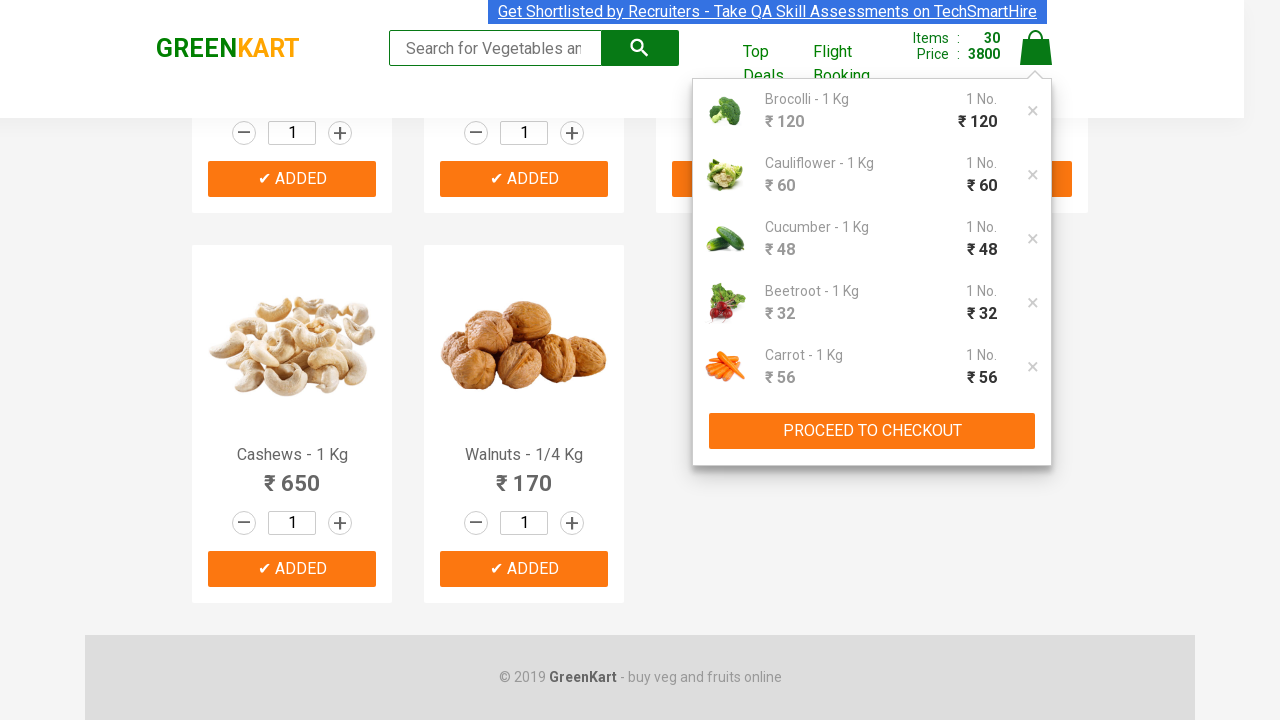

Clicked PROCEED TO CHECKOUT button at (872, 431) on button:has-text('PROCEED TO CHECKOUT')
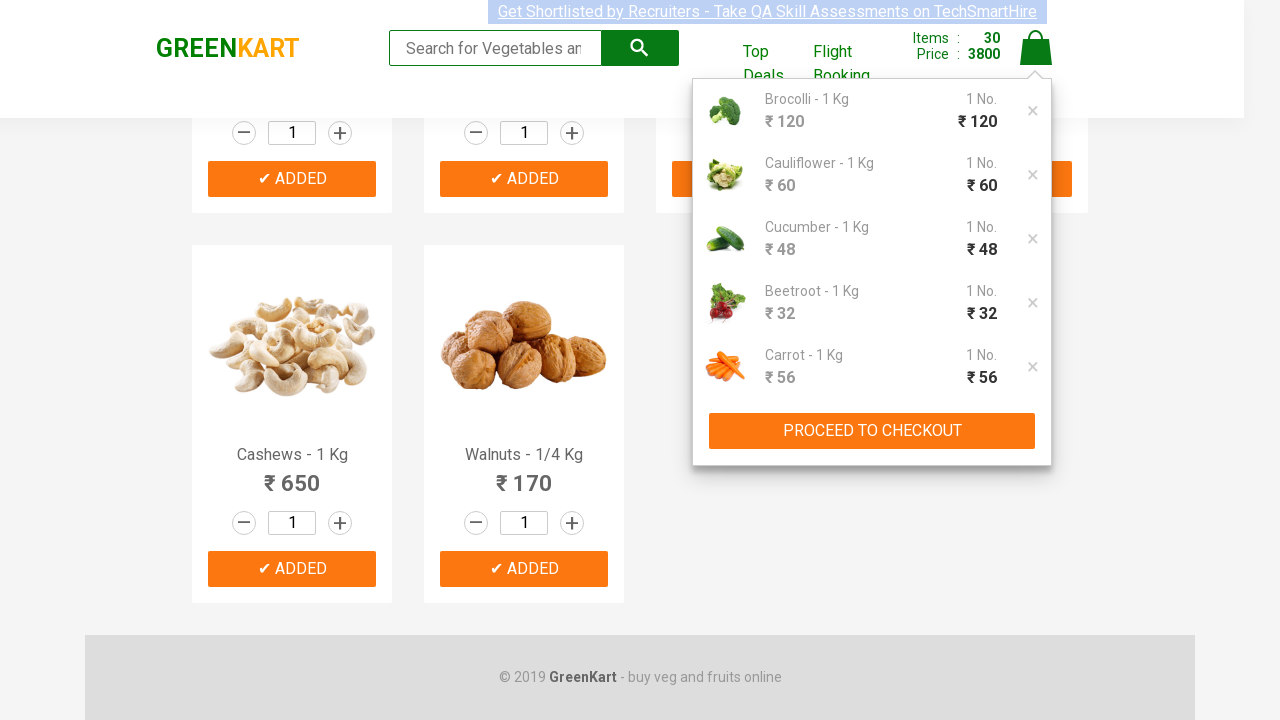

Clicked Place Order button to complete checkout at (1036, 686) on button:has-text('Place Order')
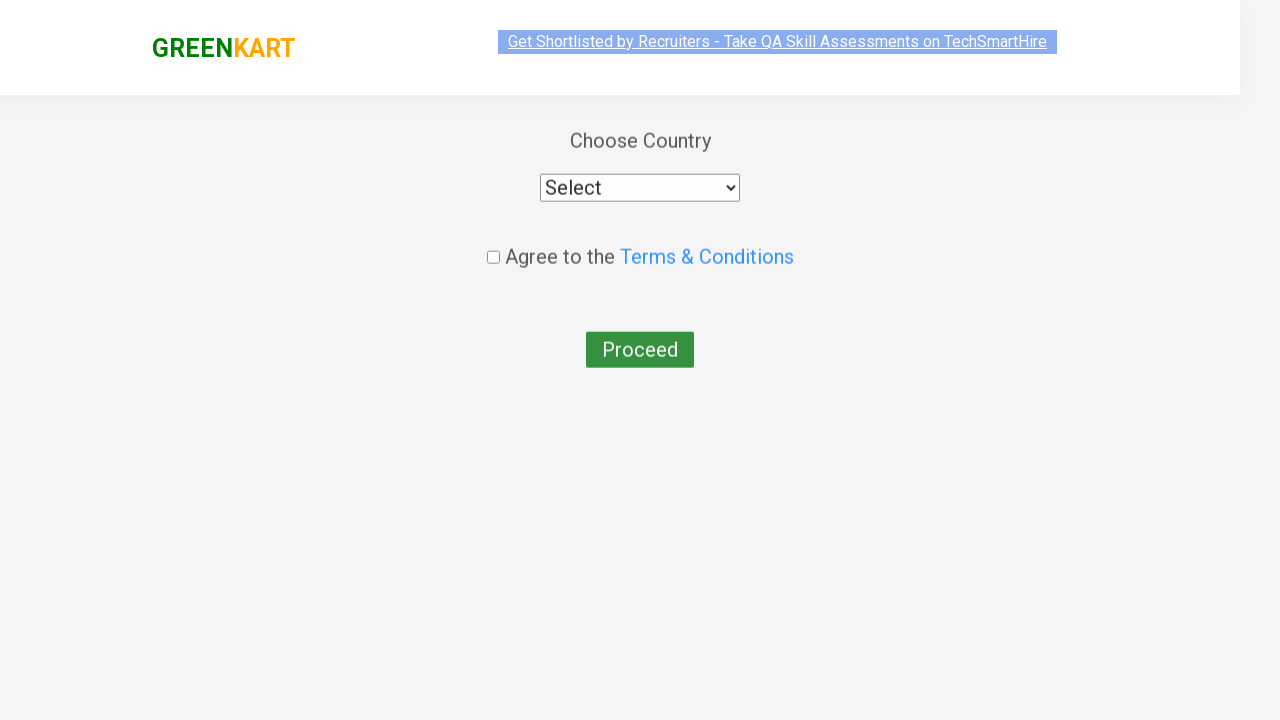

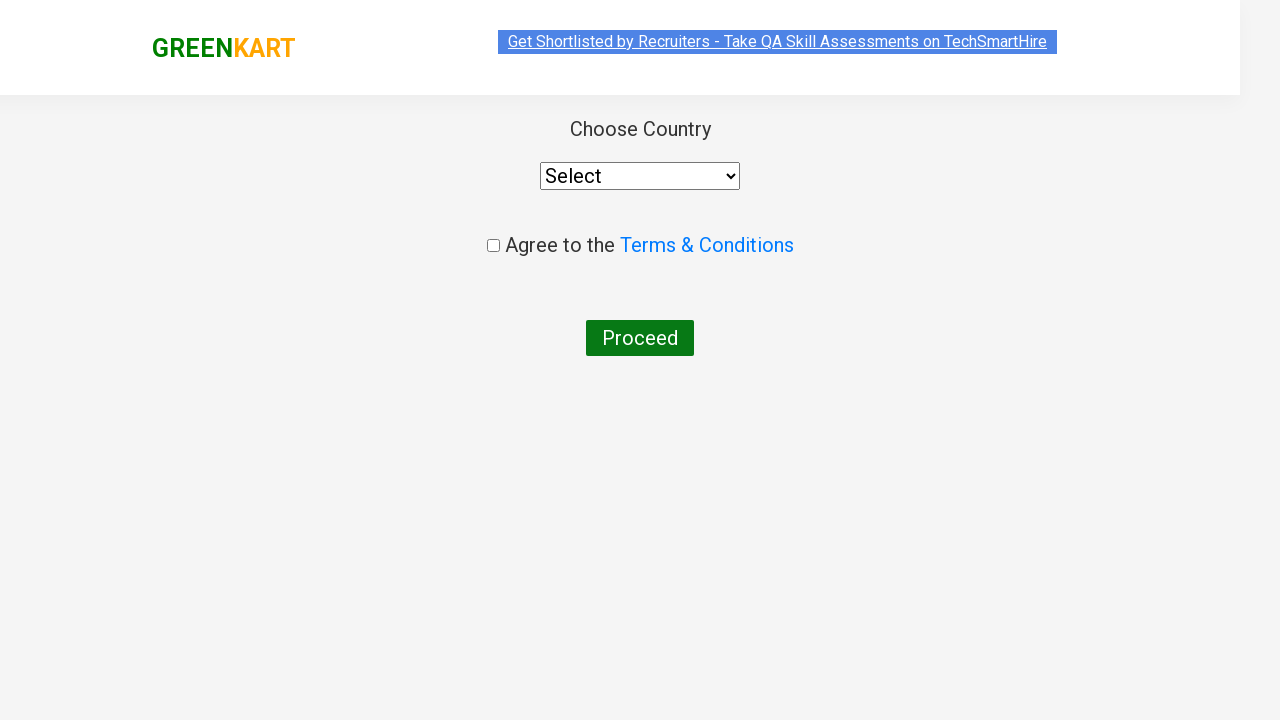